Tests the Automation Practice page by counting links in various sections of the footer, then opens each footer link in a new tab using Ctrl+Click and retrieves the page titles of each opened tab.

Starting URL: https://www.rahulshettyacademy.com/AutomationPractice/

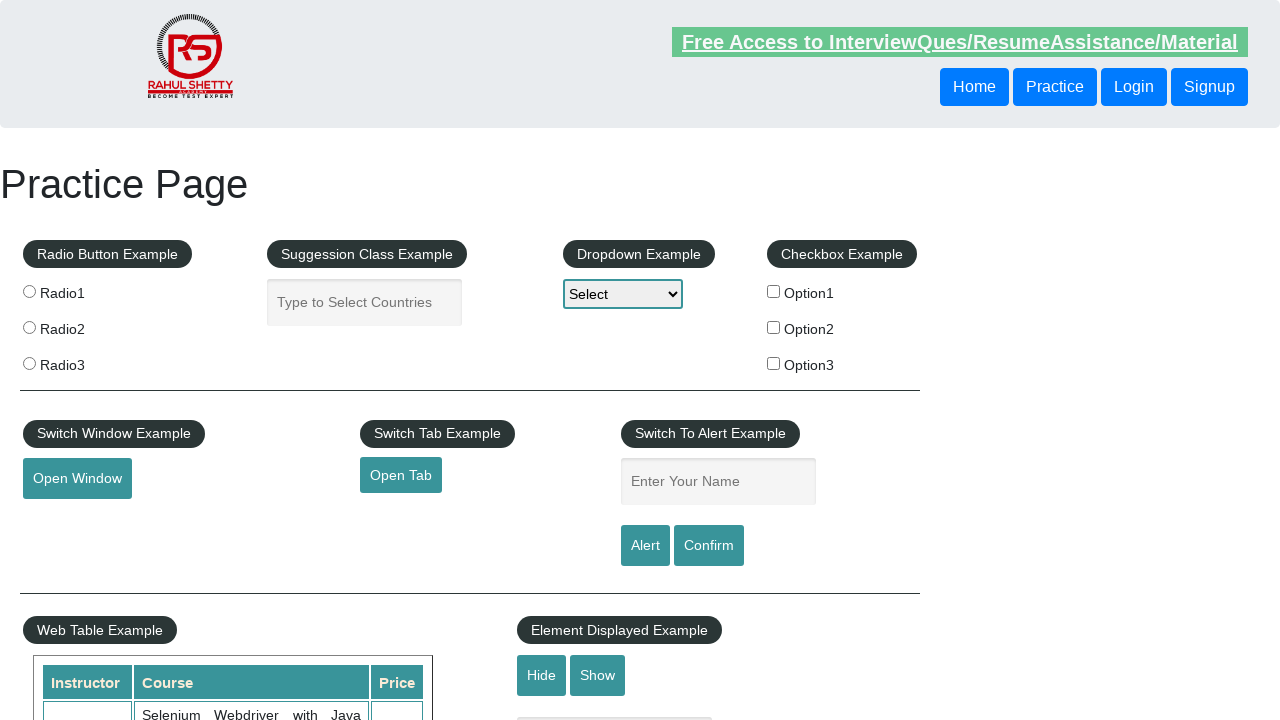

Waited for footer section (#gf-BIG) to load
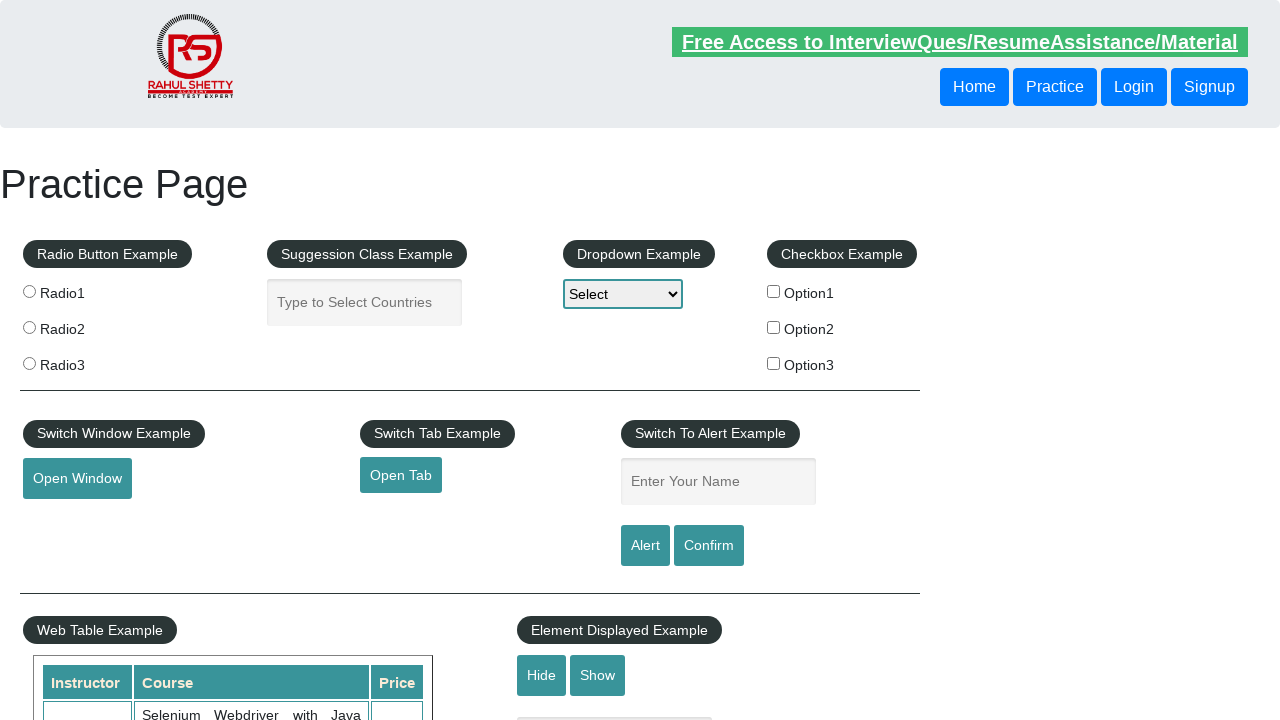

Counted total links on page: 27
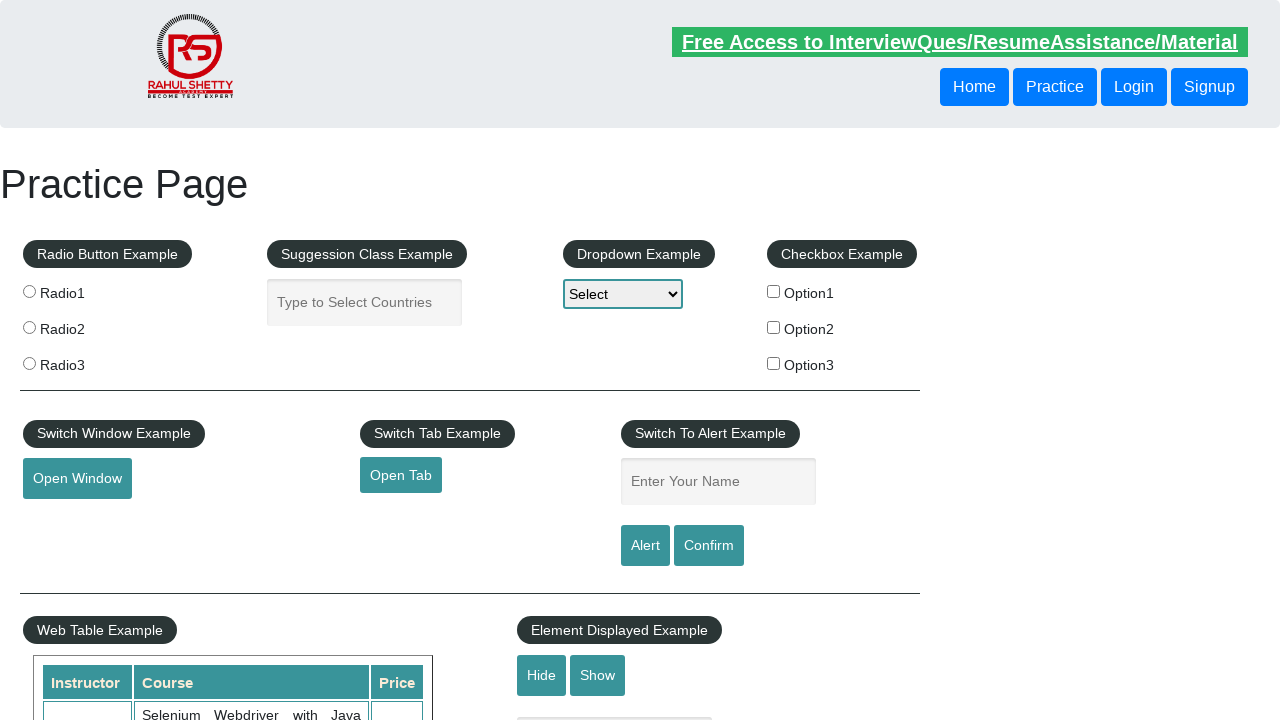

Counted footer section links: 20
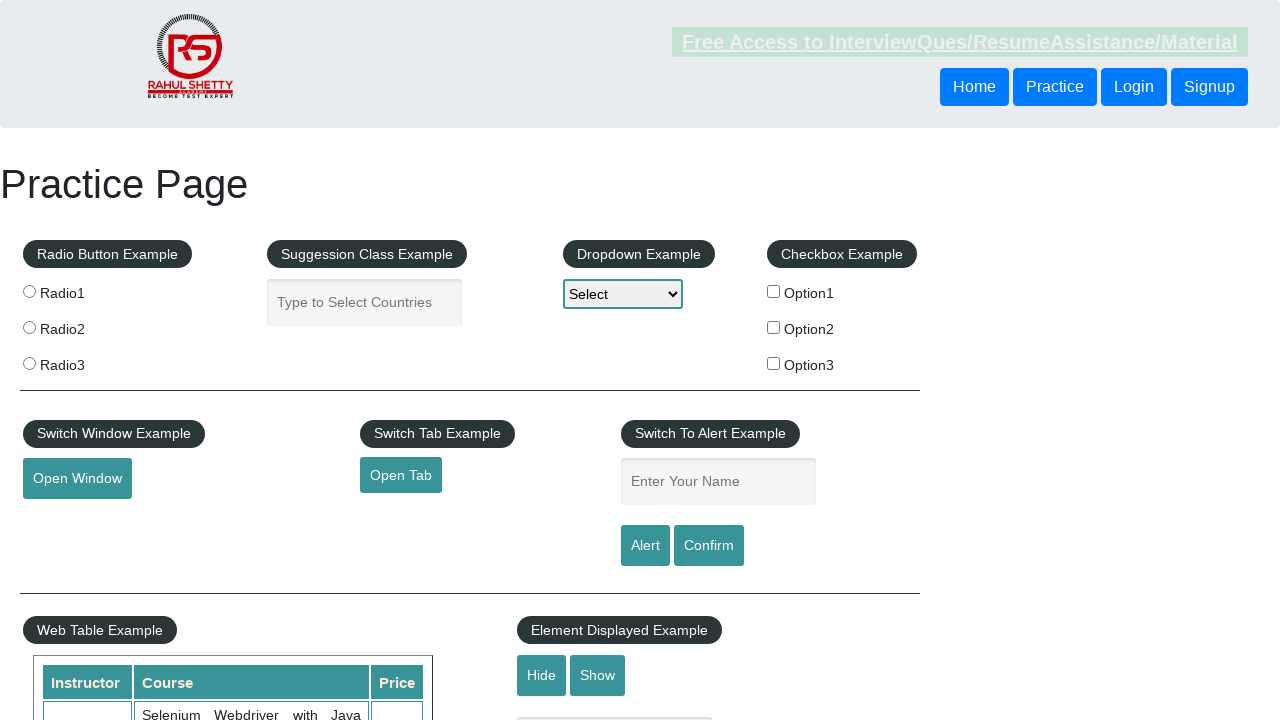

Counted links in 1st footer section: 5
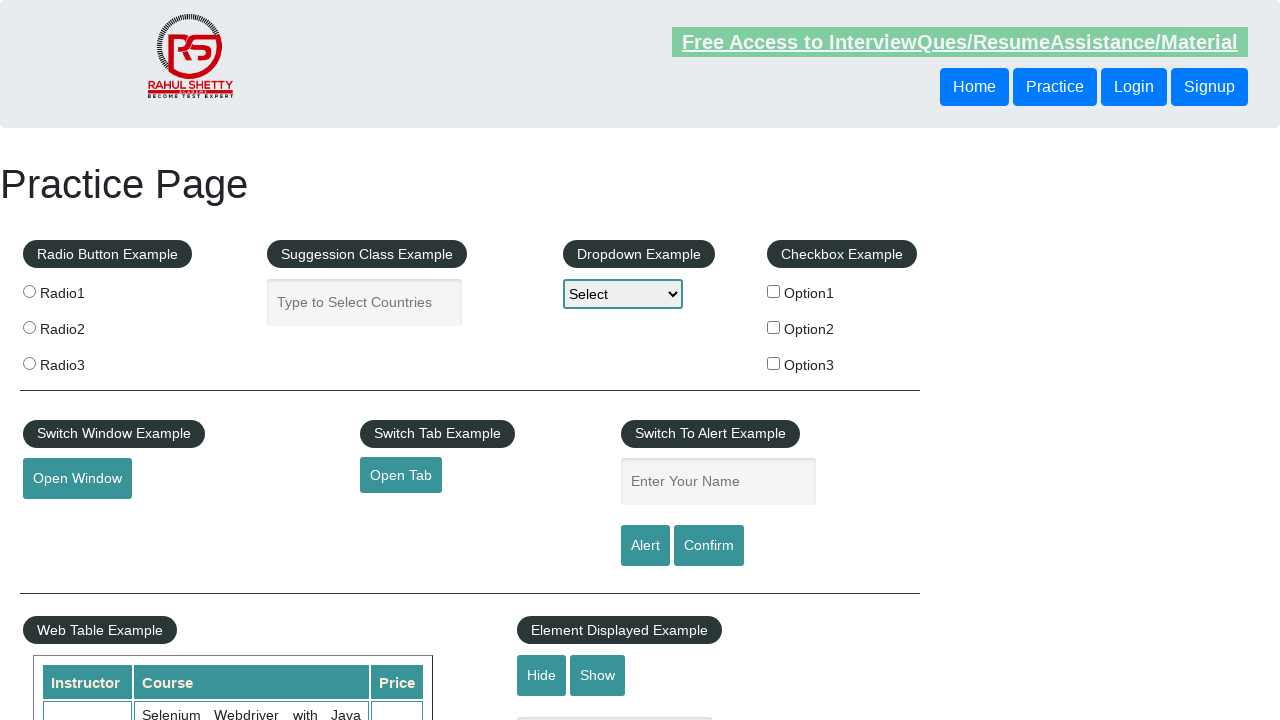

Counted links in 2nd footer section: 5
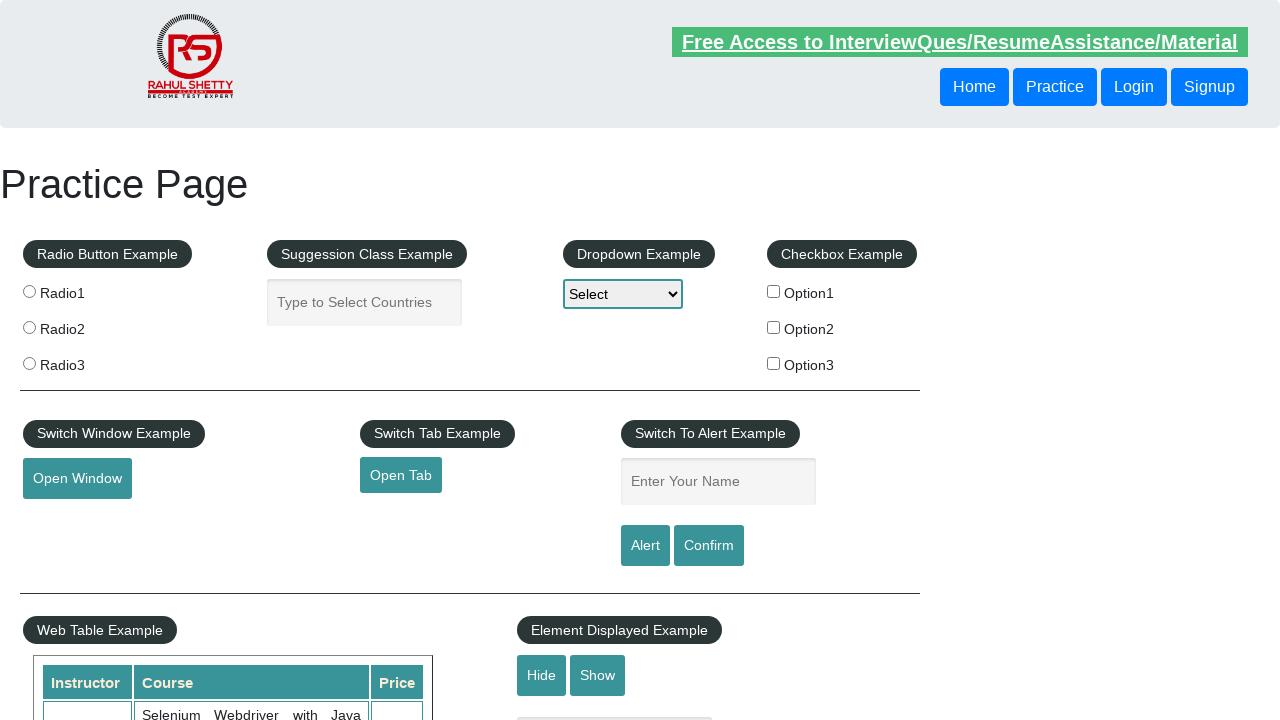

Counted links in 3rd footer section: 5
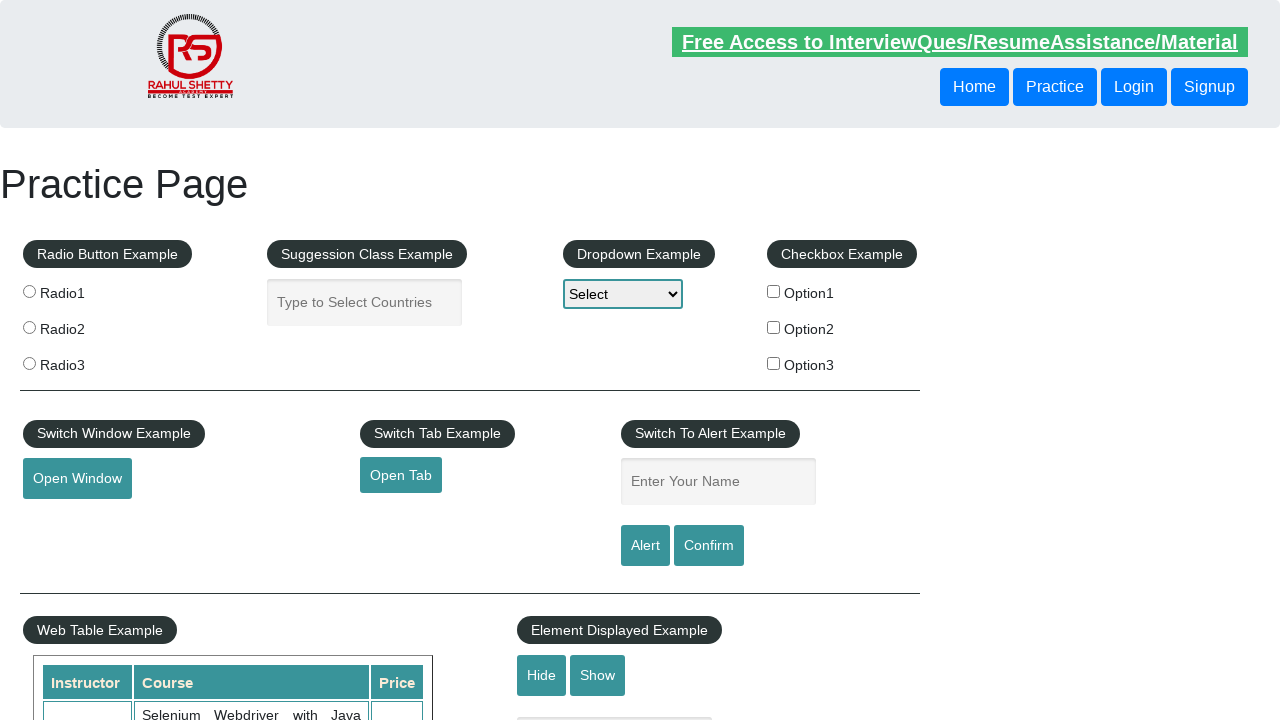

Counted links in 4th footer section: 5
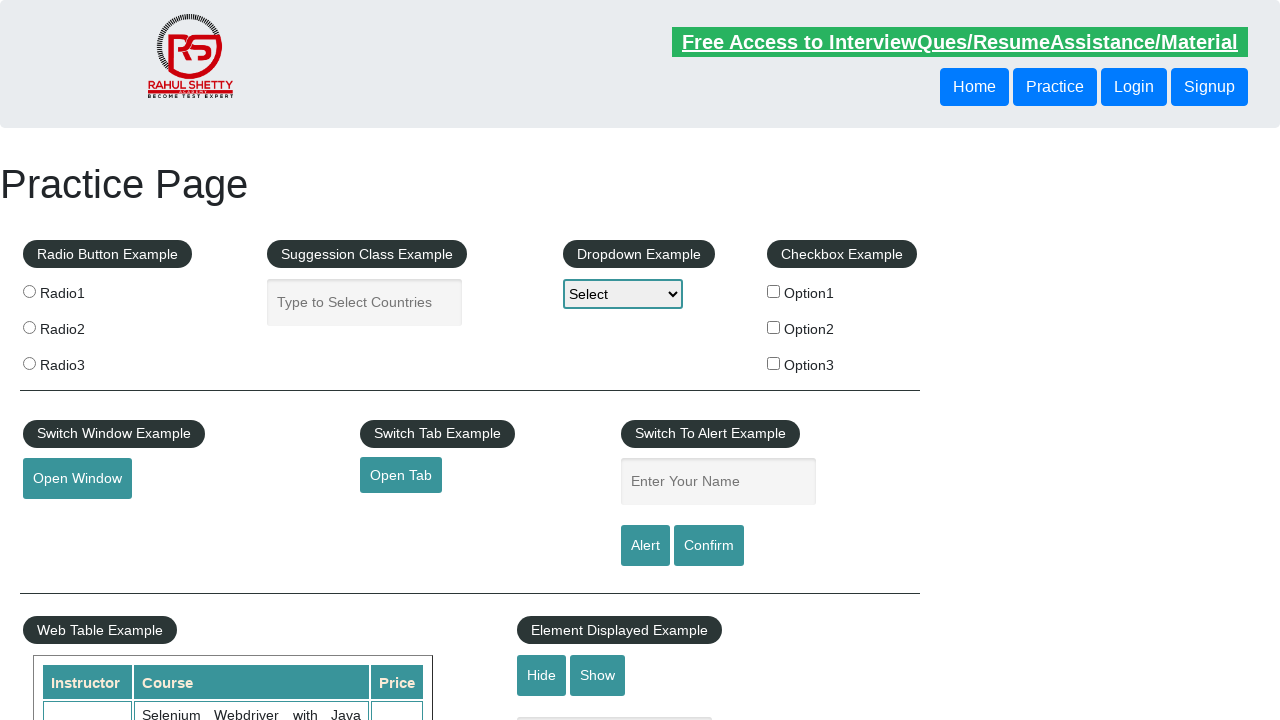

Counted big font links in footer: 4
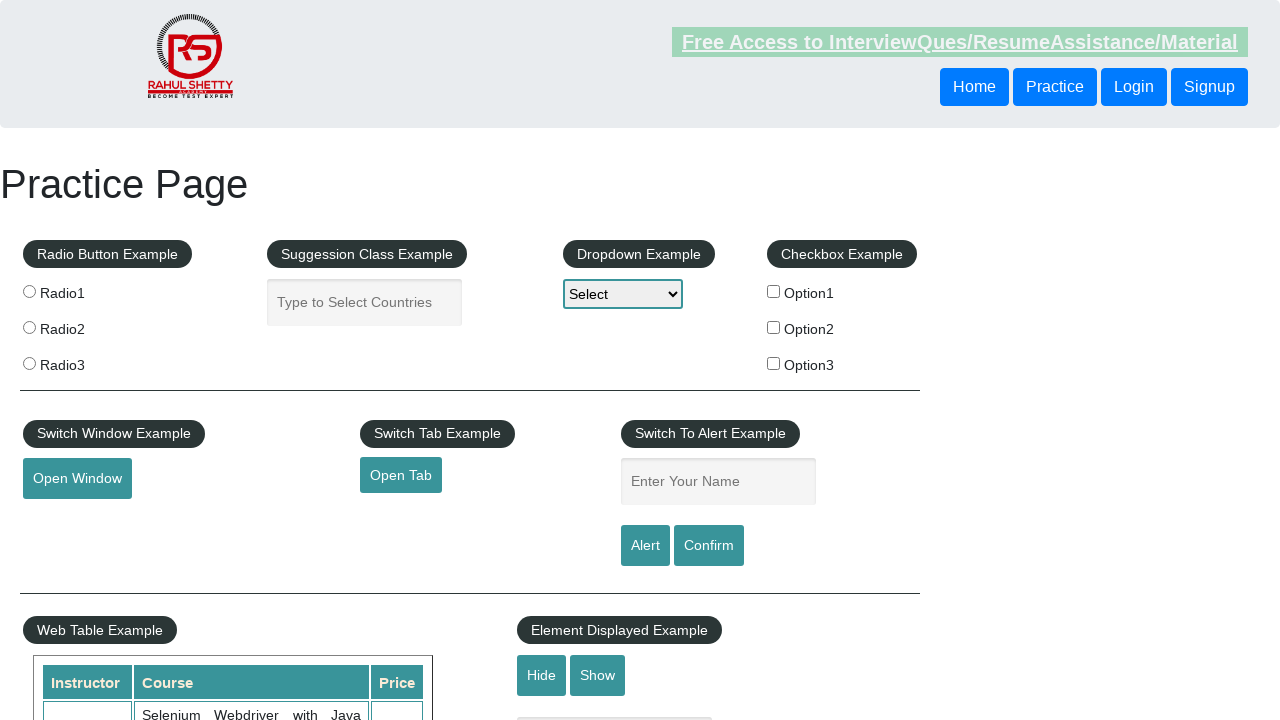

Ctrl+Clicked footer link 1 to open in new tab at (157, 482) on #gf-BIG >> a >> nth=0
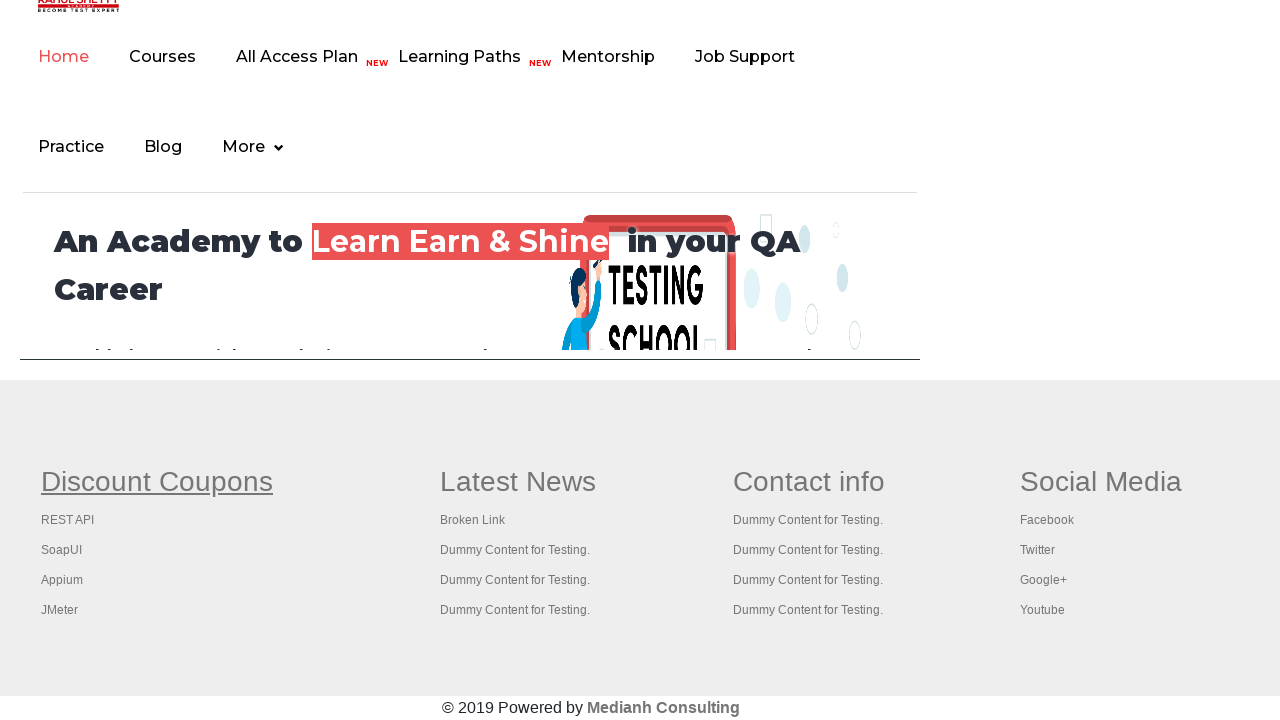

Ctrl+Clicked footer link 2 to open in new tab at (68, 520) on #gf-BIG >> a >> nth=1
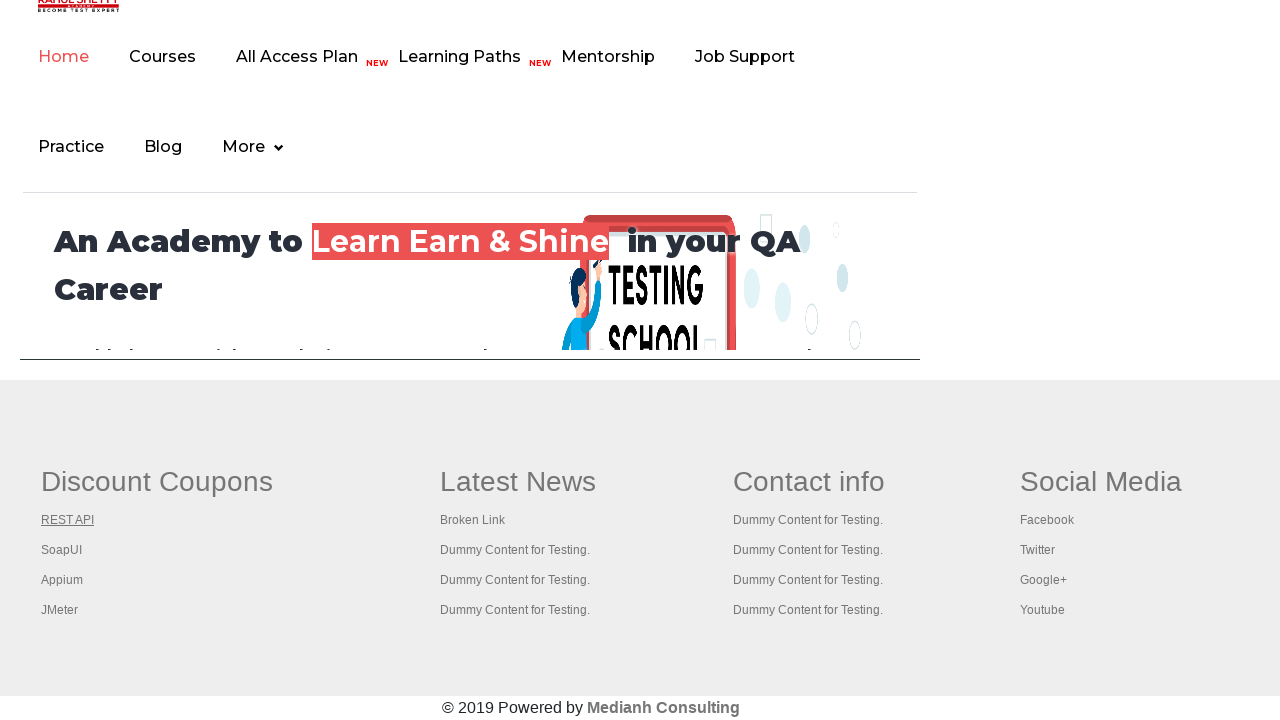

Ctrl+Clicked footer link 3 to open in new tab at (62, 550) on #gf-BIG >> a >> nth=2
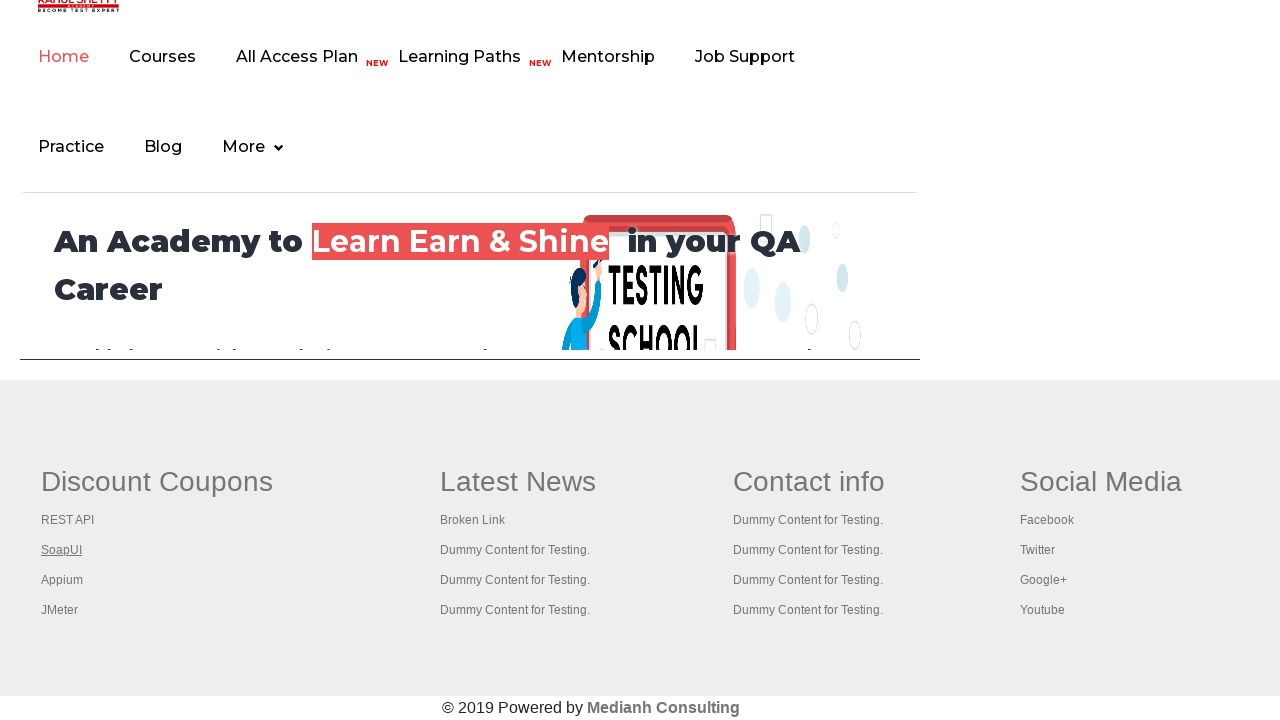

Ctrl+Clicked footer link 4 to open in new tab at (62, 580) on #gf-BIG >> a >> nth=3
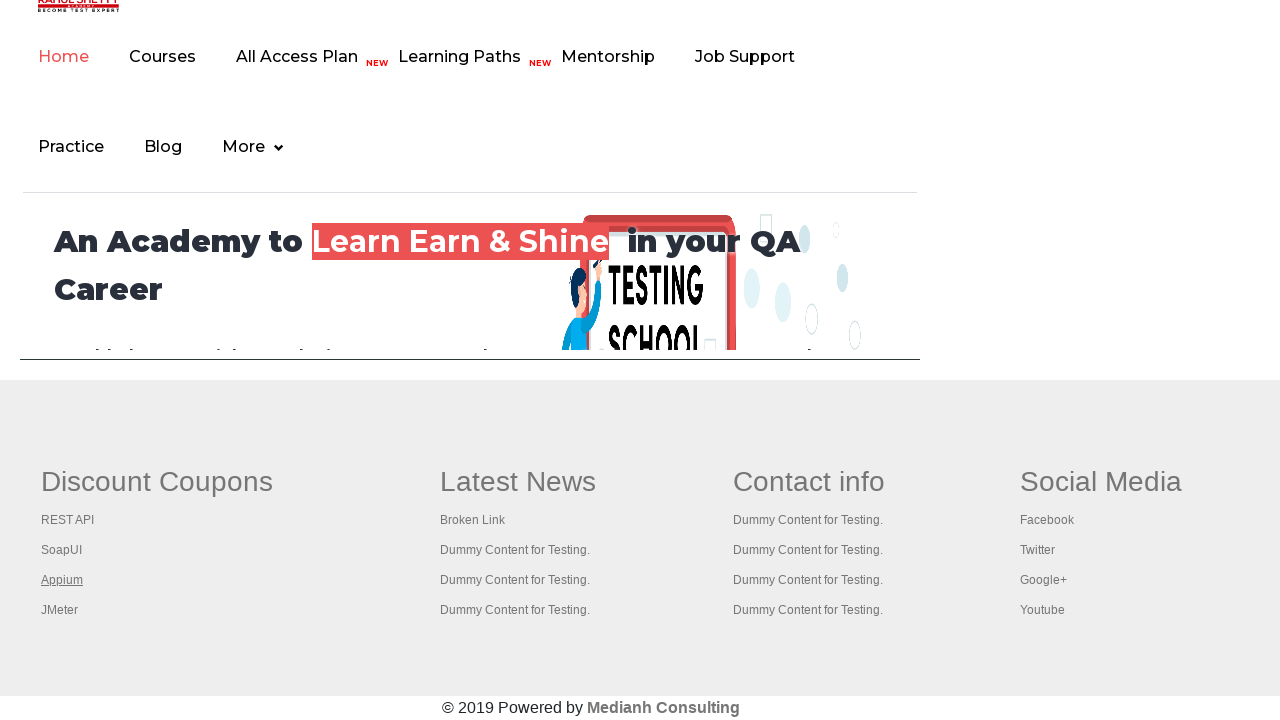

Ctrl+Clicked footer link 5 to open in new tab at (60, 610) on #gf-BIG >> a >> nth=4
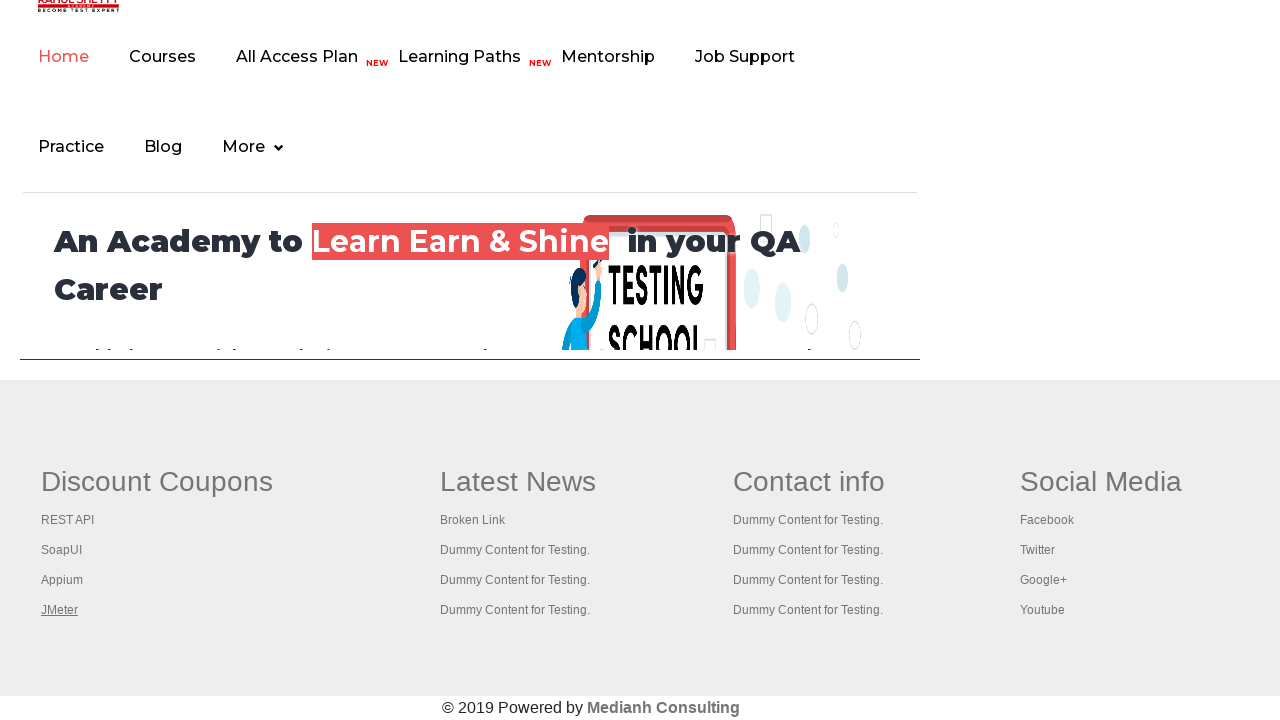

Ctrl+Clicked footer link 6 to open in new tab at (518, 482) on #gf-BIG >> a >> nth=5
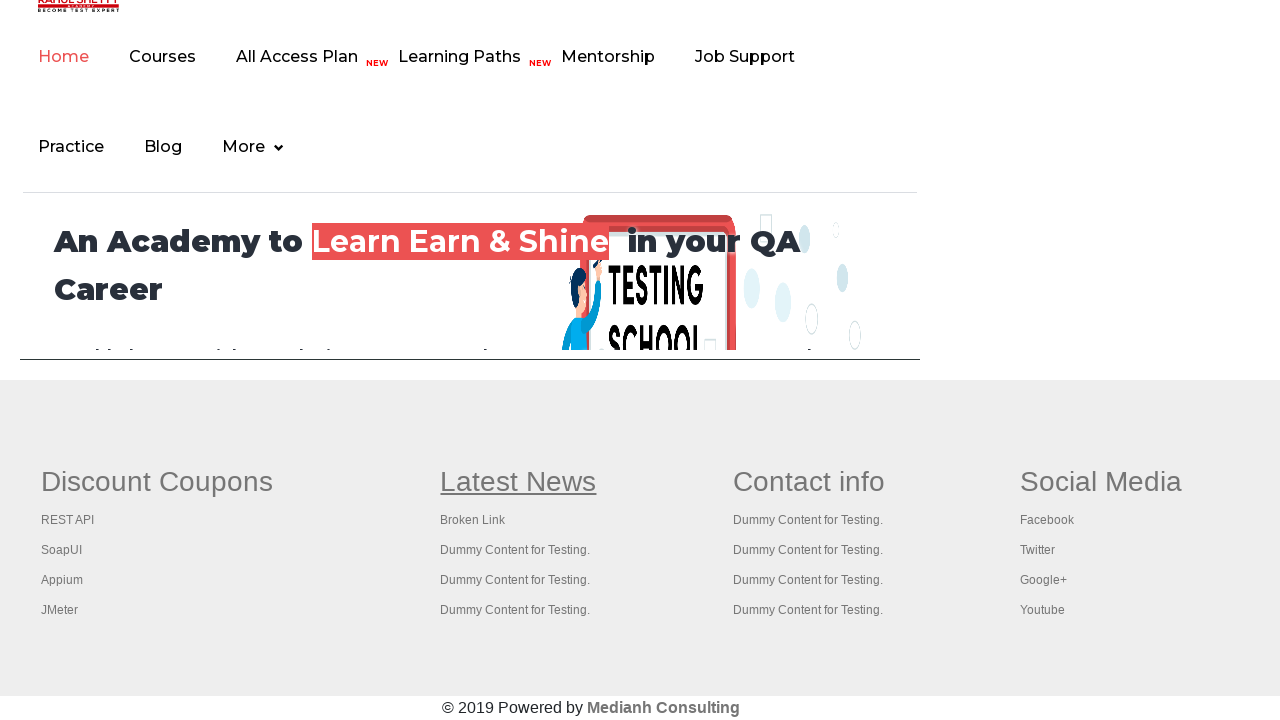

Ctrl+Clicked footer link 7 to open in new tab at (473, 520) on #gf-BIG >> a >> nth=6
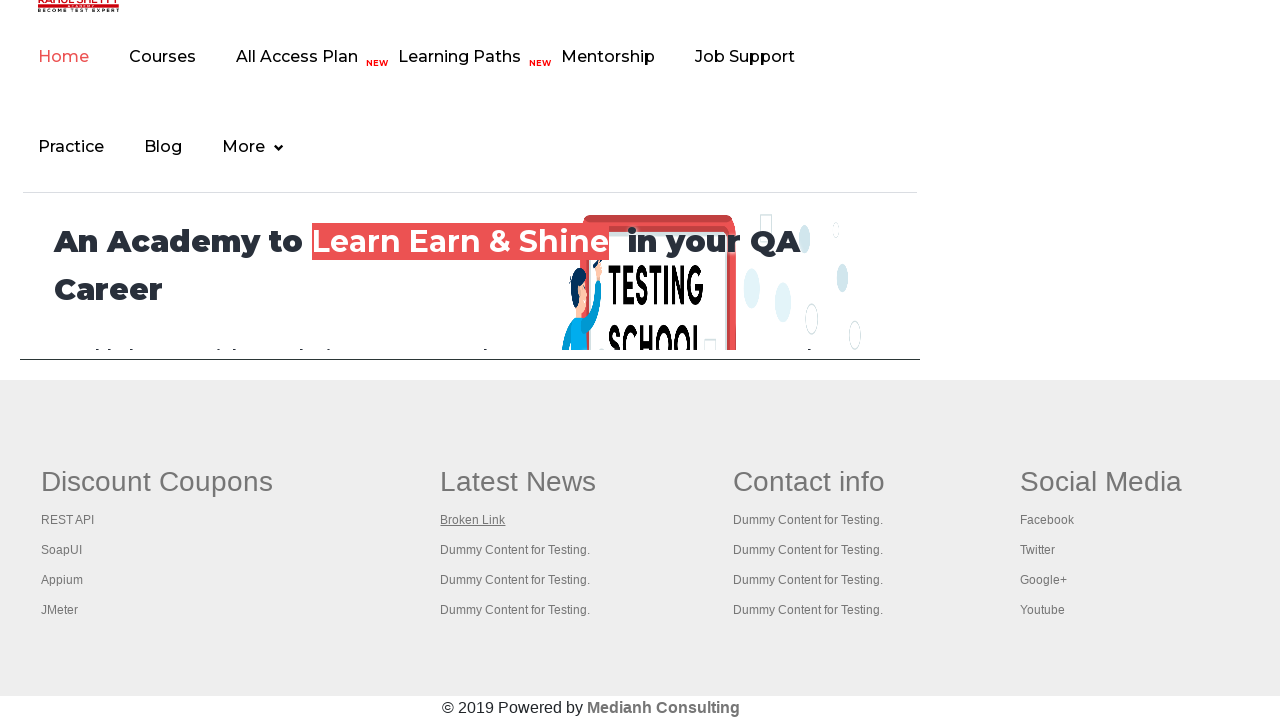

Ctrl+Clicked footer link 8 to open in new tab at (515, 550) on #gf-BIG >> a >> nth=7
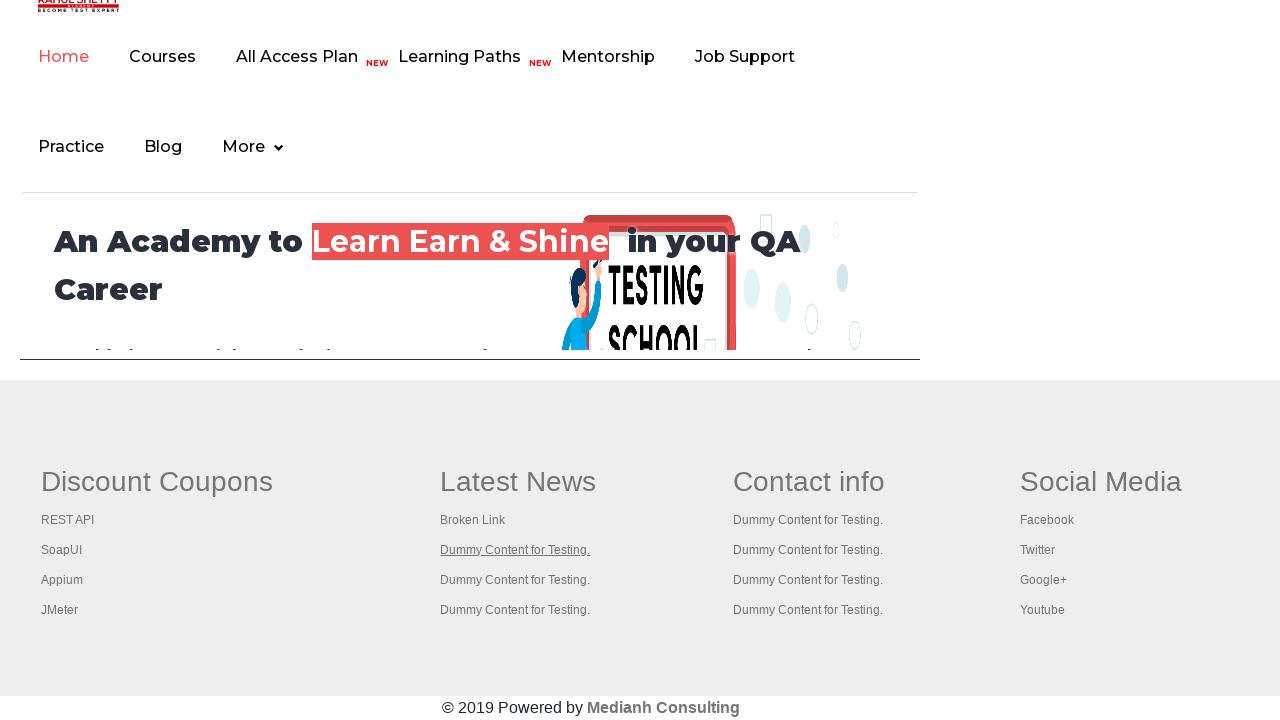

Ctrl+Clicked footer link 9 to open in new tab at (515, 580) on #gf-BIG >> a >> nth=8
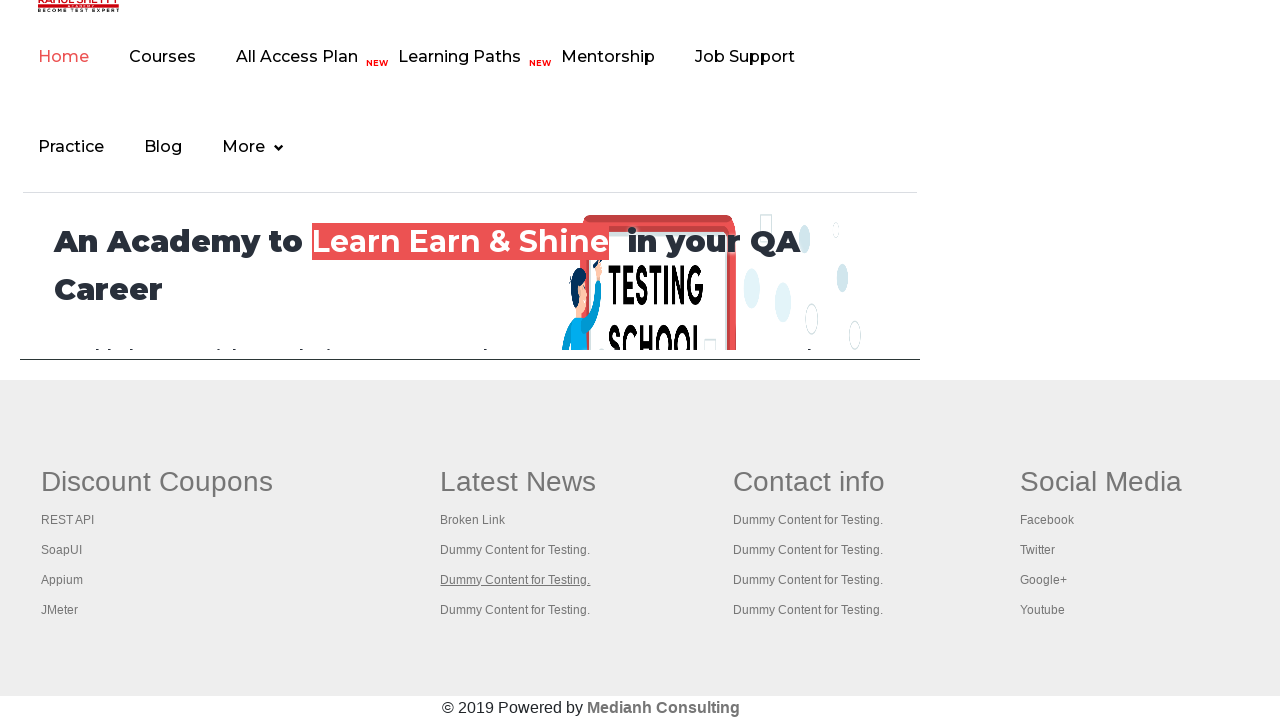

Ctrl+Clicked footer link 10 to open in new tab at (515, 610) on #gf-BIG >> a >> nth=9
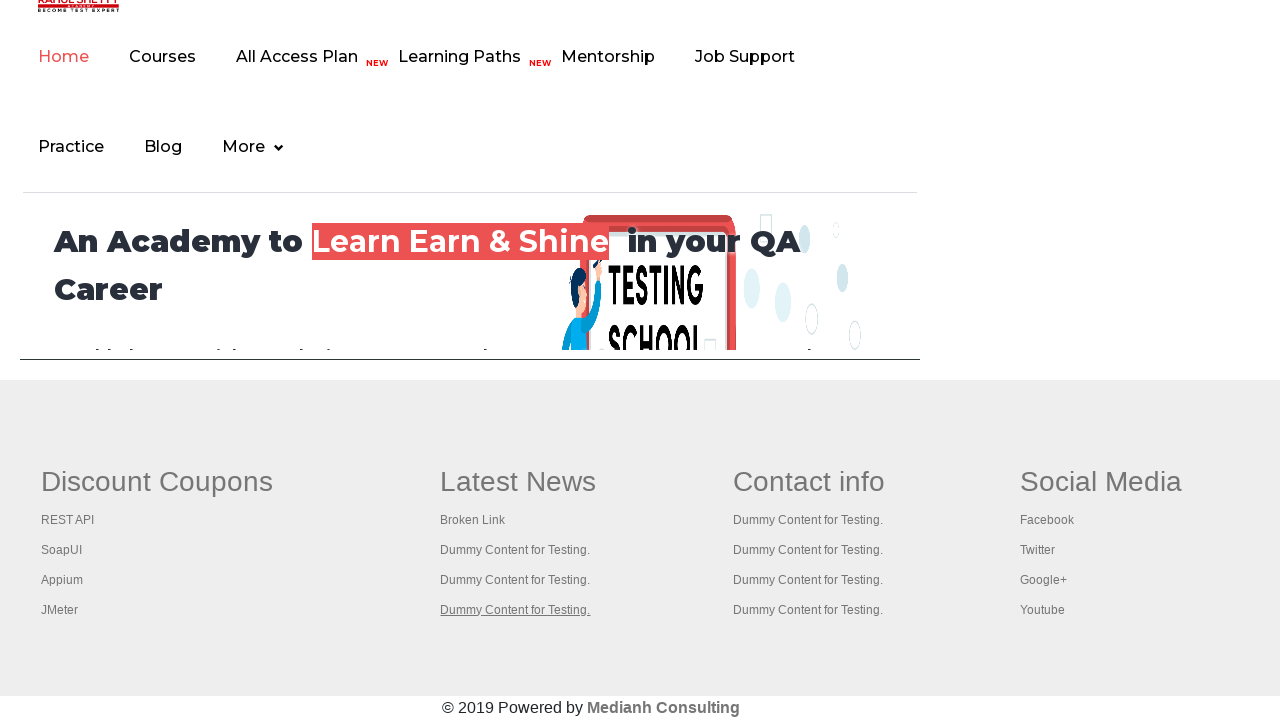

Ctrl+Clicked footer link 11 to open in new tab at (809, 482) on #gf-BIG >> a >> nth=10
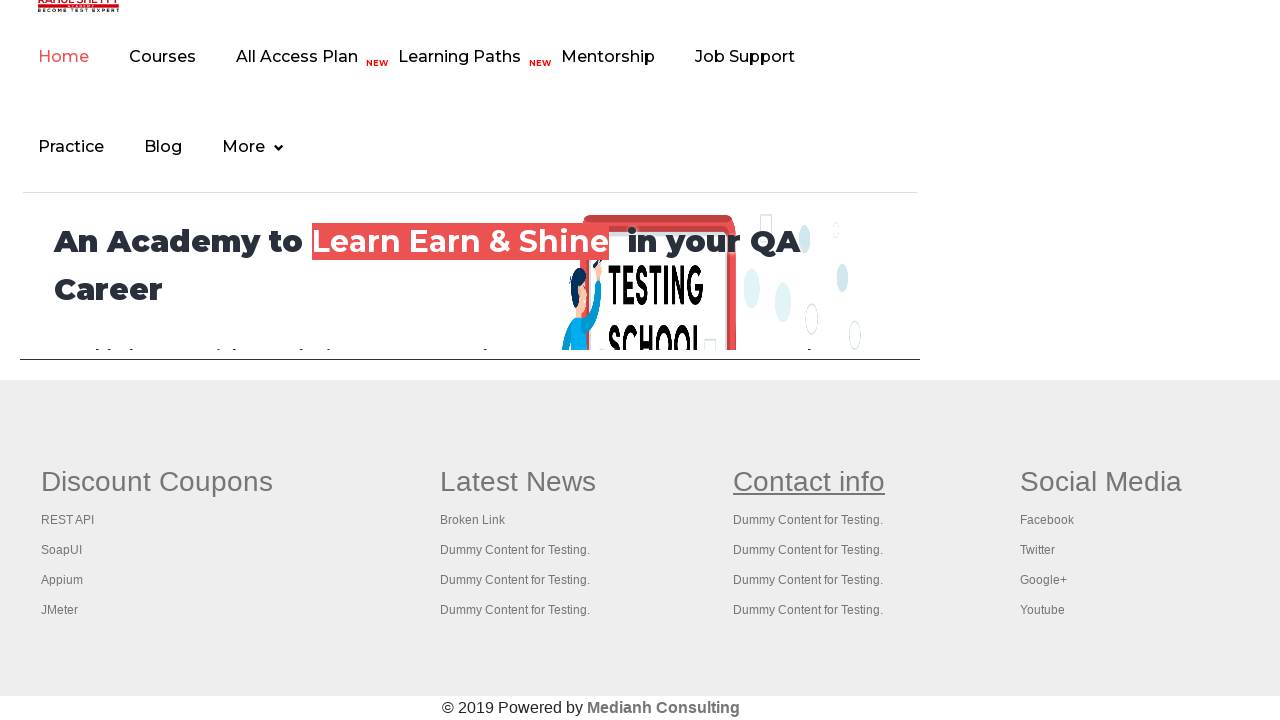

Ctrl+Clicked footer link 12 to open in new tab at (808, 520) on #gf-BIG >> a >> nth=11
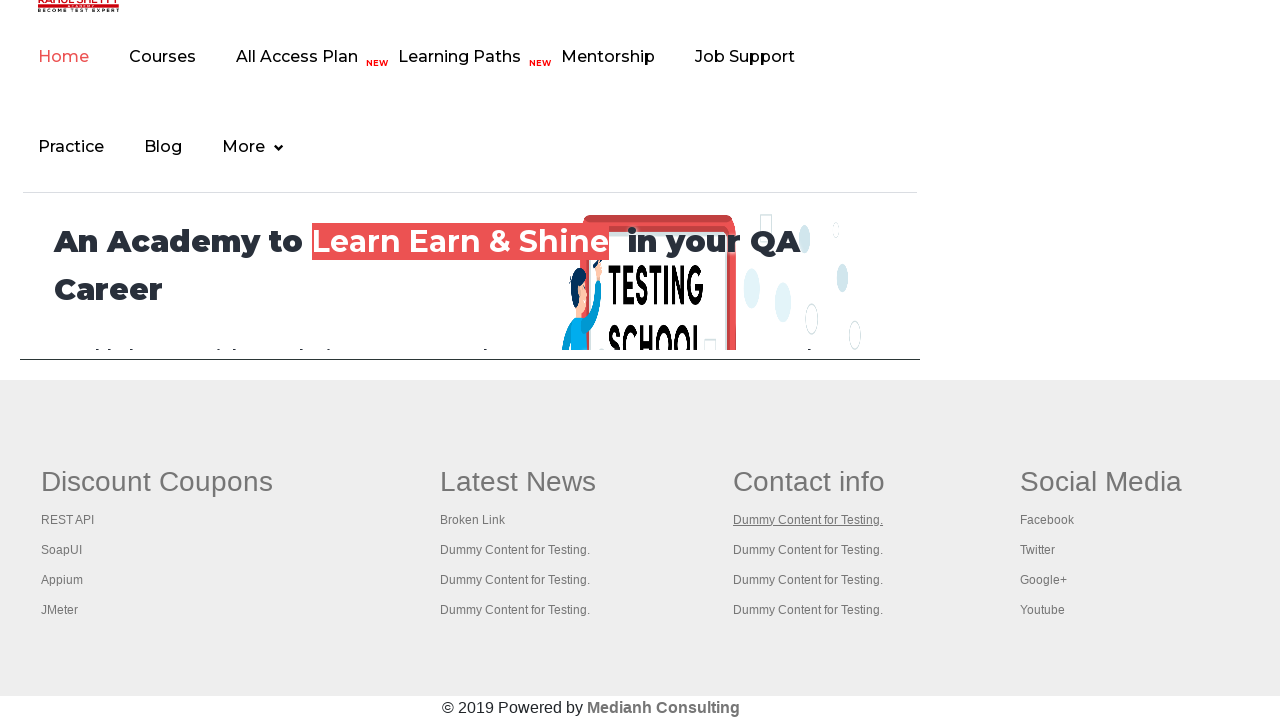

Ctrl+Clicked footer link 13 to open in new tab at (808, 550) on #gf-BIG >> a >> nth=12
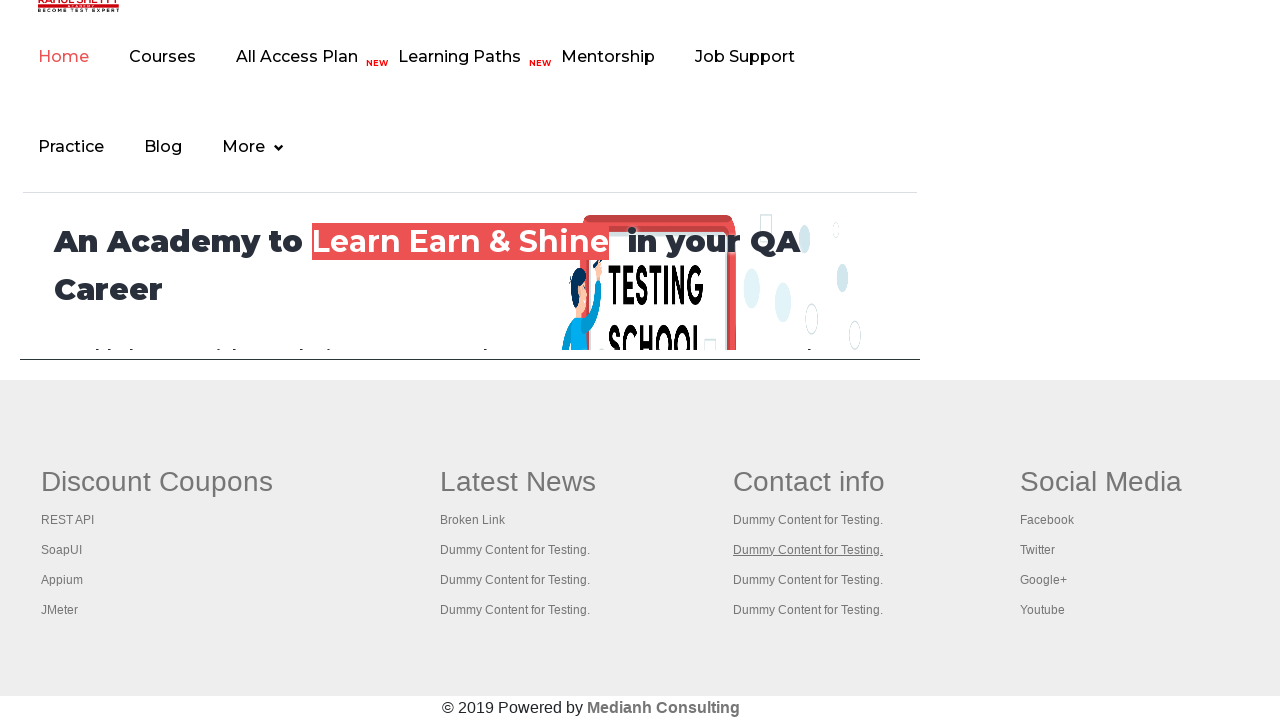

Ctrl+Clicked footer link 14 to open in new tab at (808, 580) on #gf-BIG >> a >> nth=13
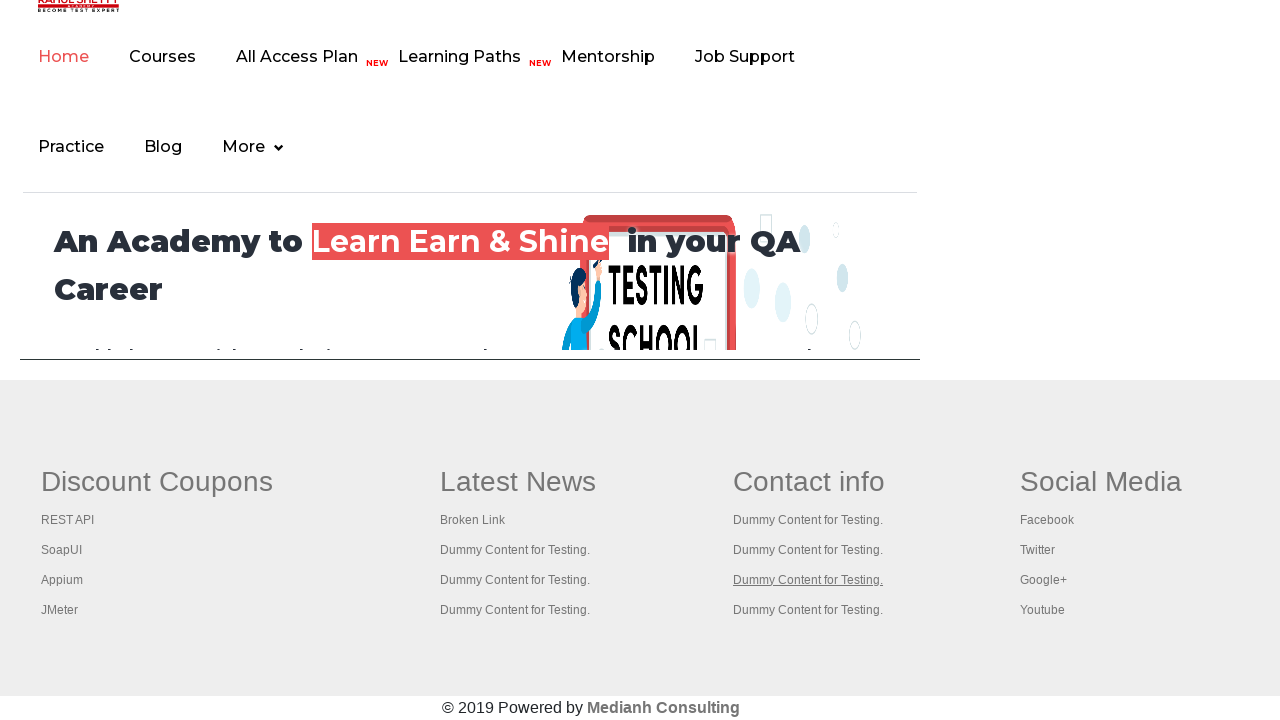

Ctrl+Clicked footer link 15 to open in new tab at (808, 610) on #gf-BIG >> a >> nth=14
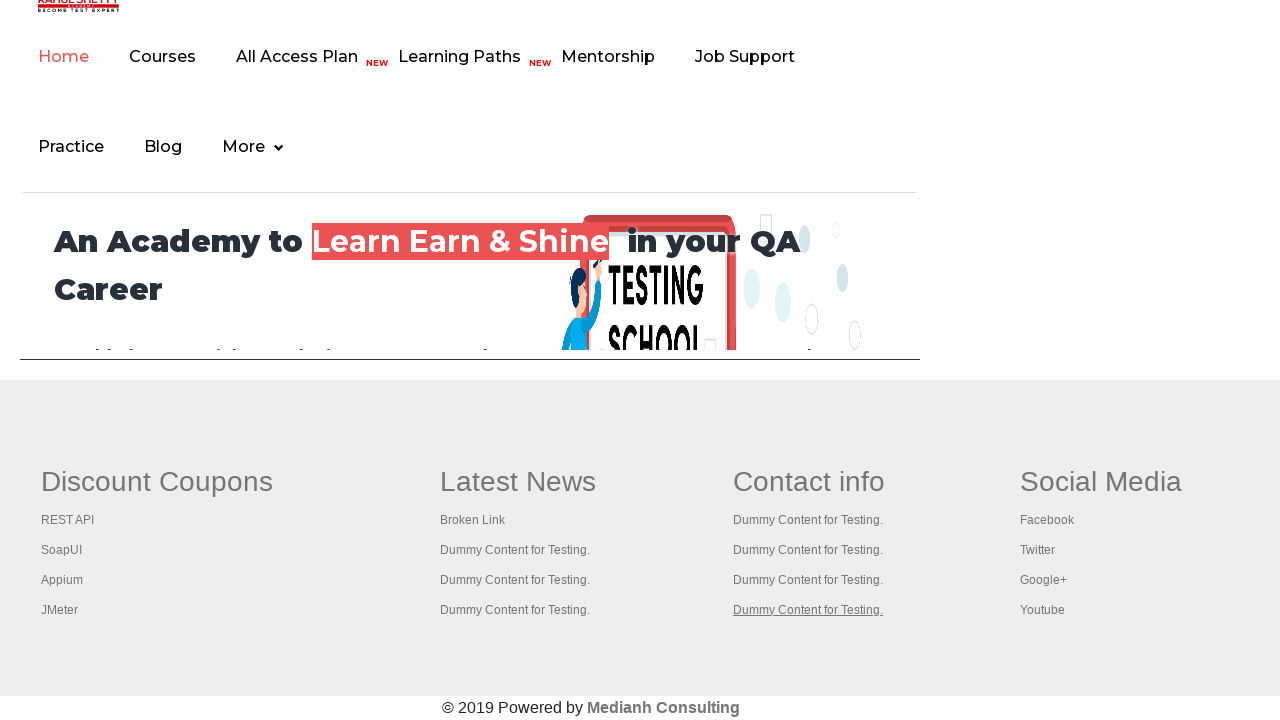

Ctrl+Clicked footer link 16 to open in new tab at (1101, 482) on #gf-BIG >> a >> nth=15
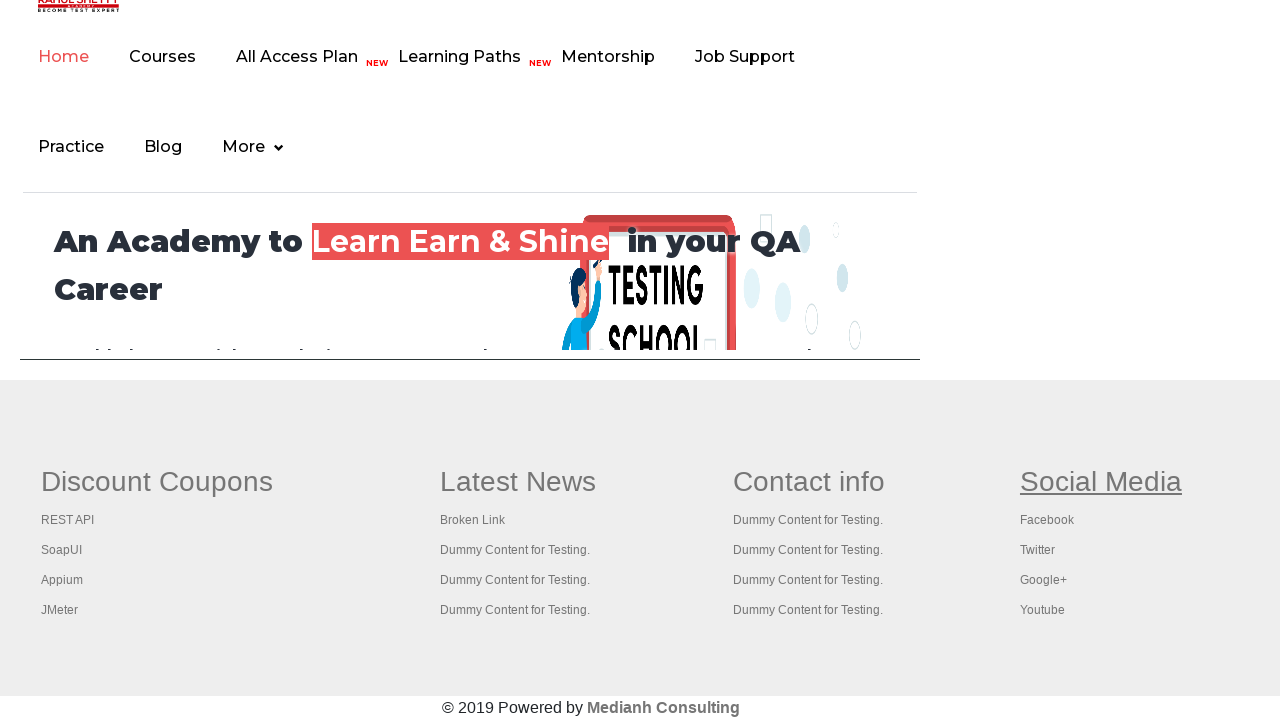

Ctrl+Clicked footer link 17 to open in new tab at (1047, 520) on #gf-BIG >> a >> nth=16
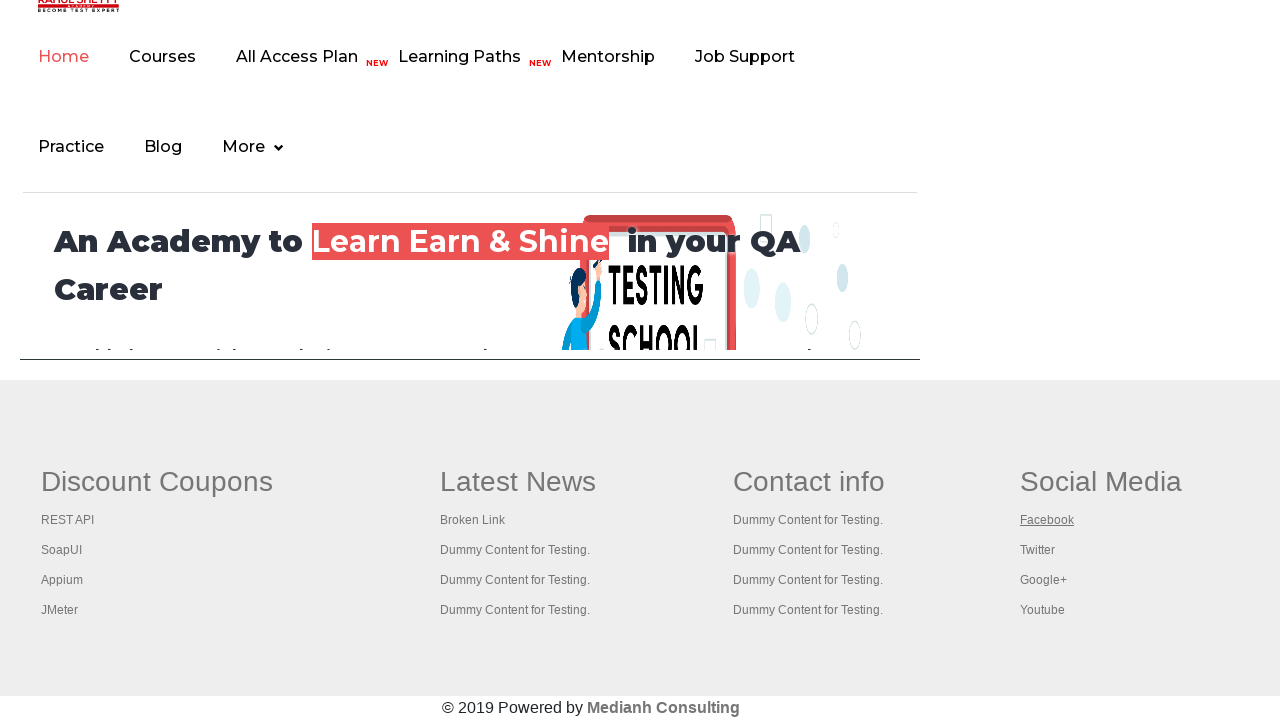

Ctrl+Clicked footer link 18 to open in new tab at (1037, 550) on #gf-BIG >> a >> nth=17
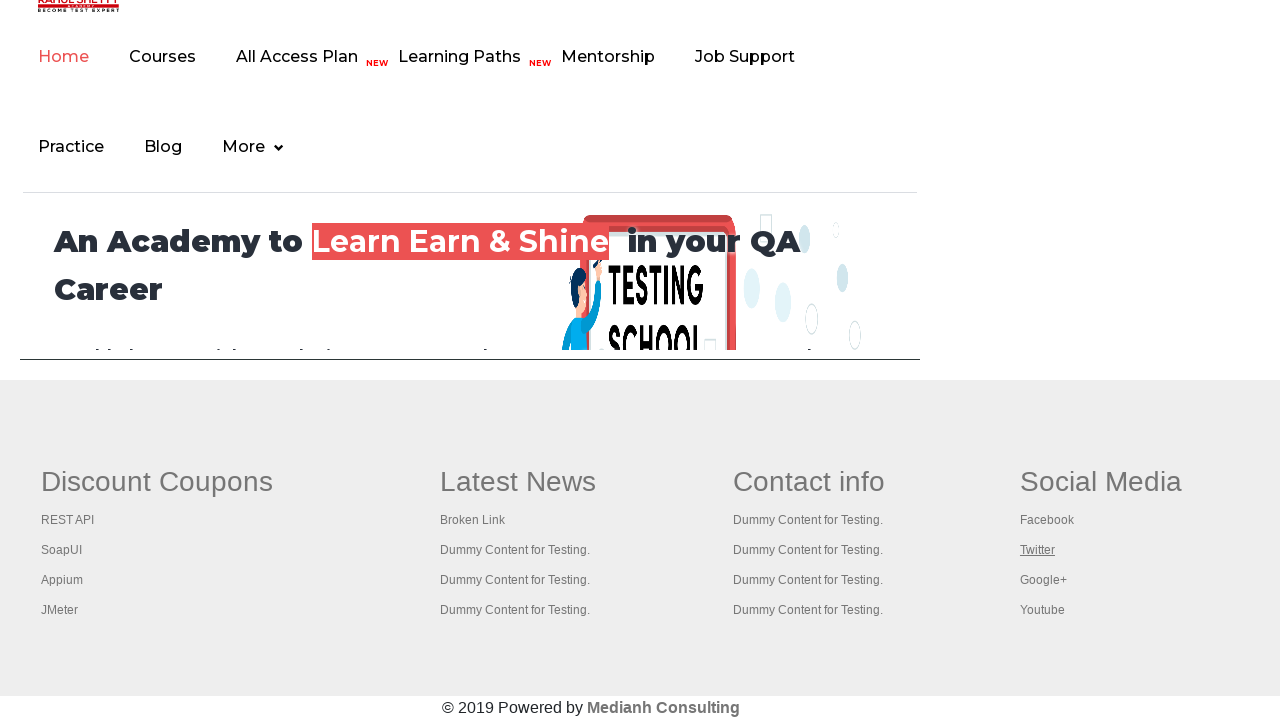

Ctrl+Clicked footer link 19 to open in new tab at (1043, 580) on #gf-BIG >> a >> nth=18
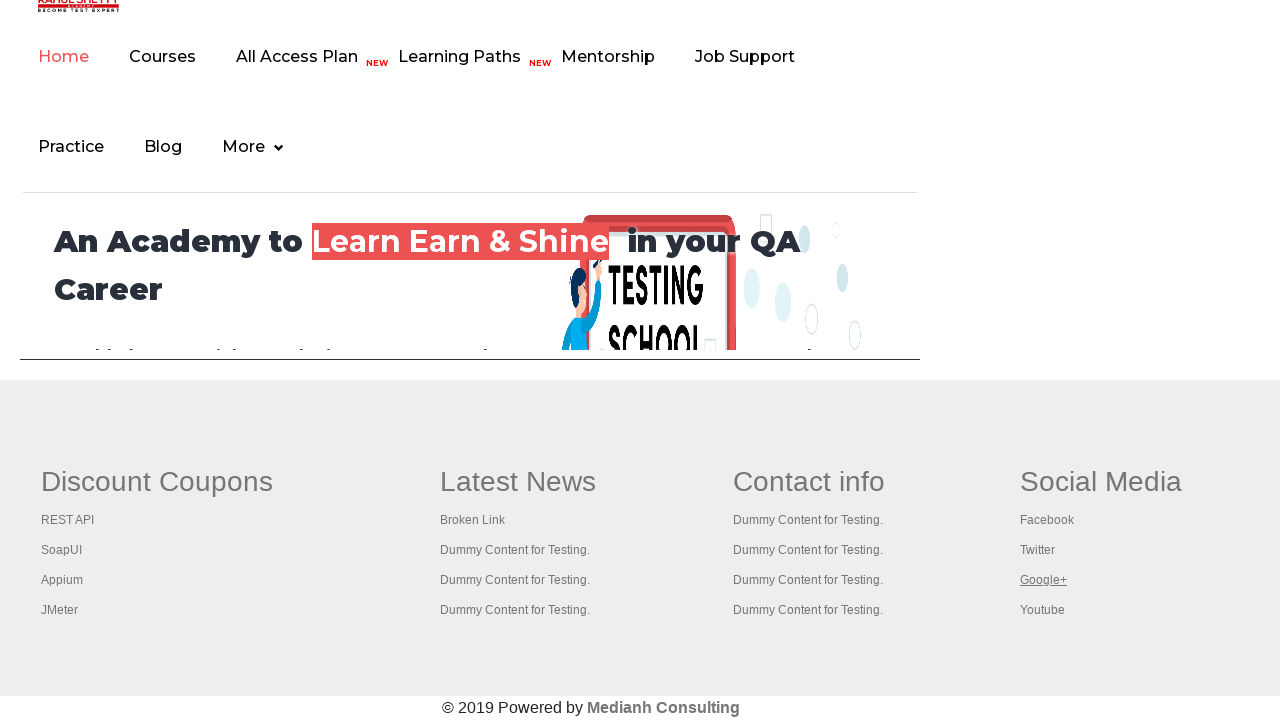

Ctrl+Clicked footer link 20 to open in new tab at (1042, 610) on #gf-BIG >> a >> nth=19
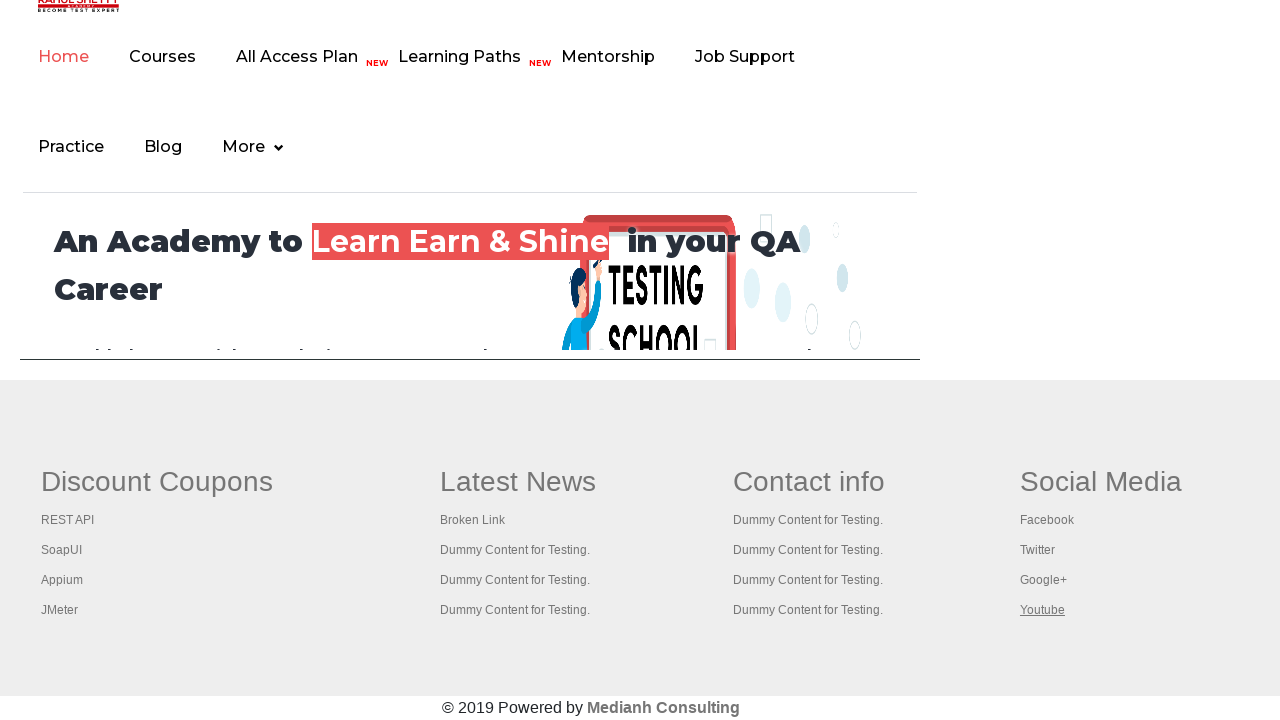

Retrieved all opened pages/tabs, total count: 21
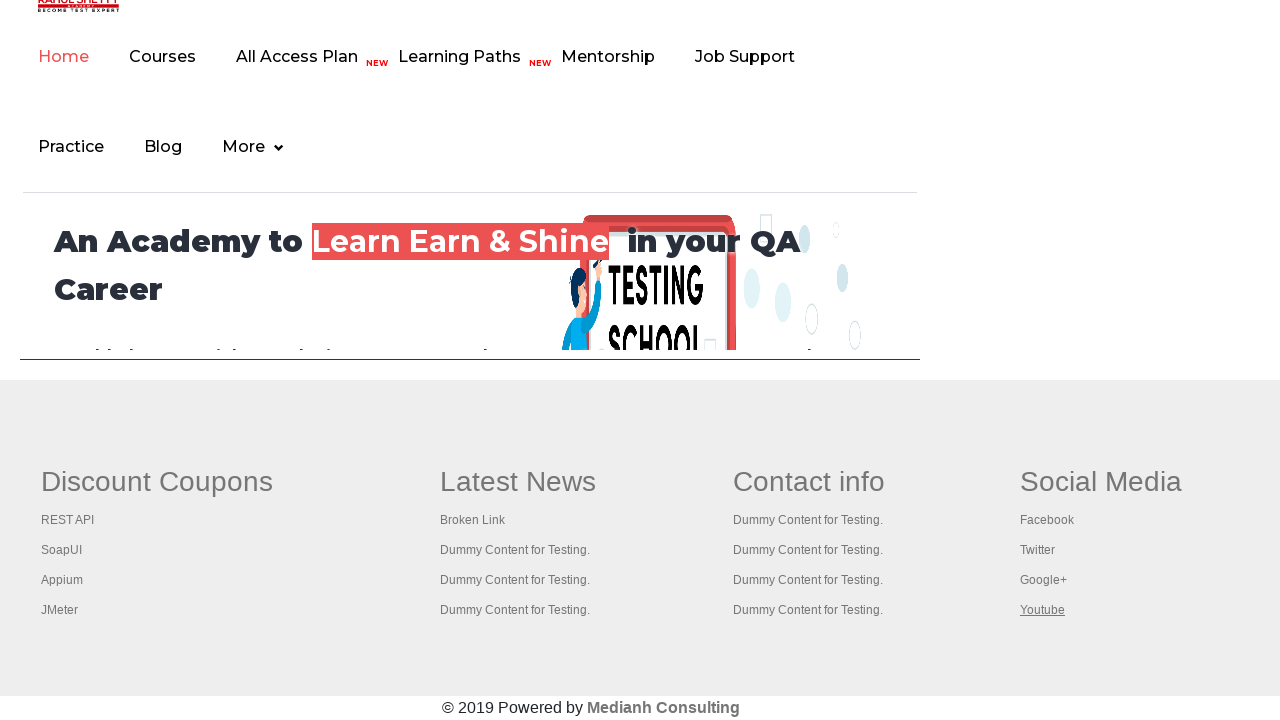

Waited for tab 1 to load and ready
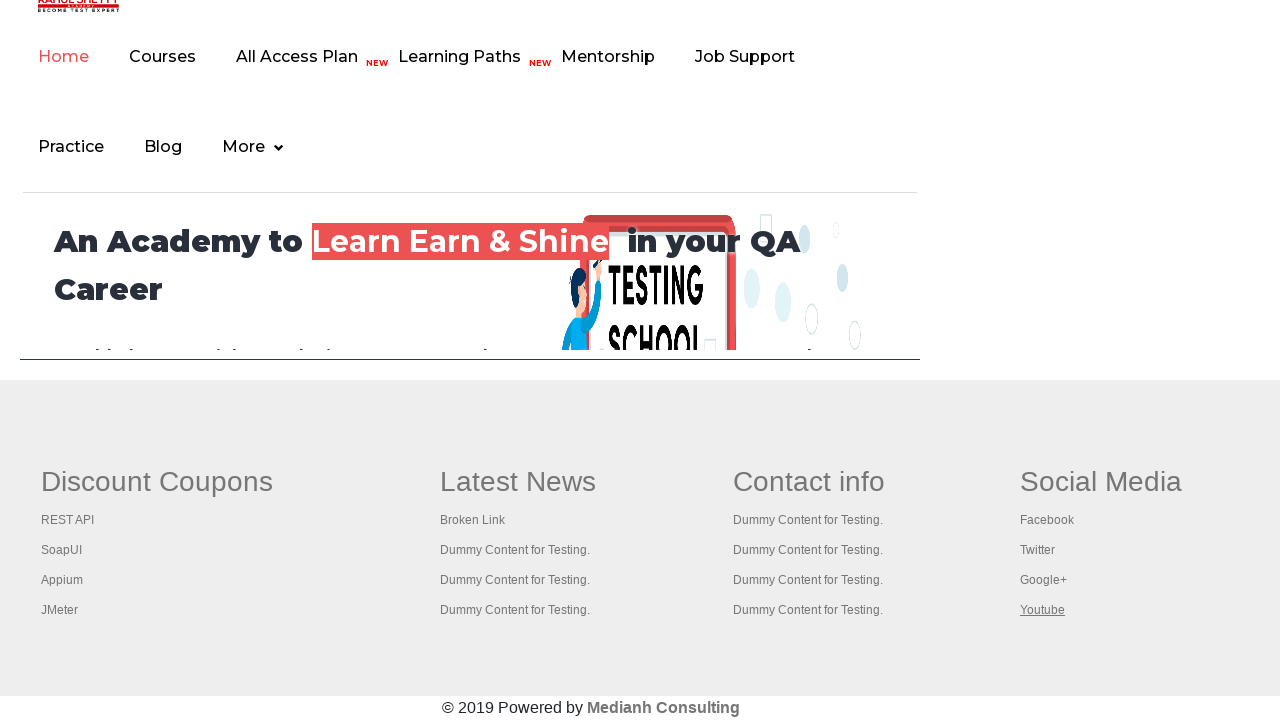

Retrieved title of tab 1: Practice Page
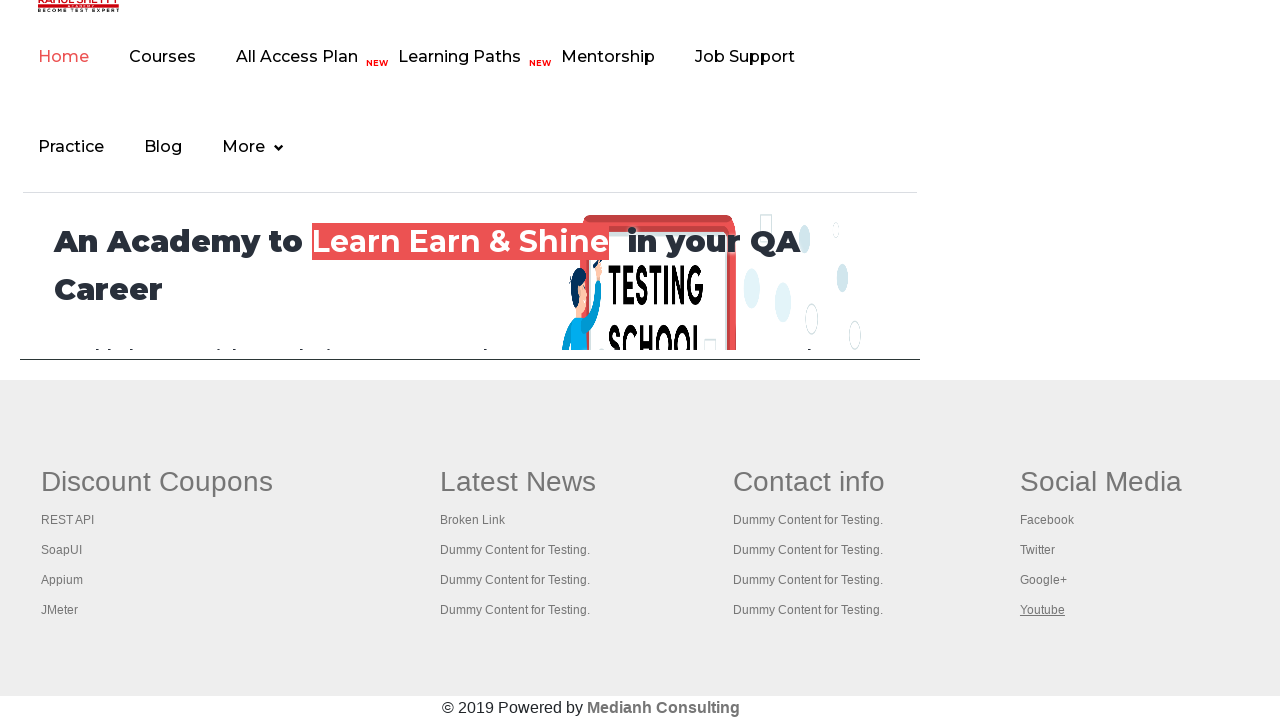

Waited for tab 2 to load and ready
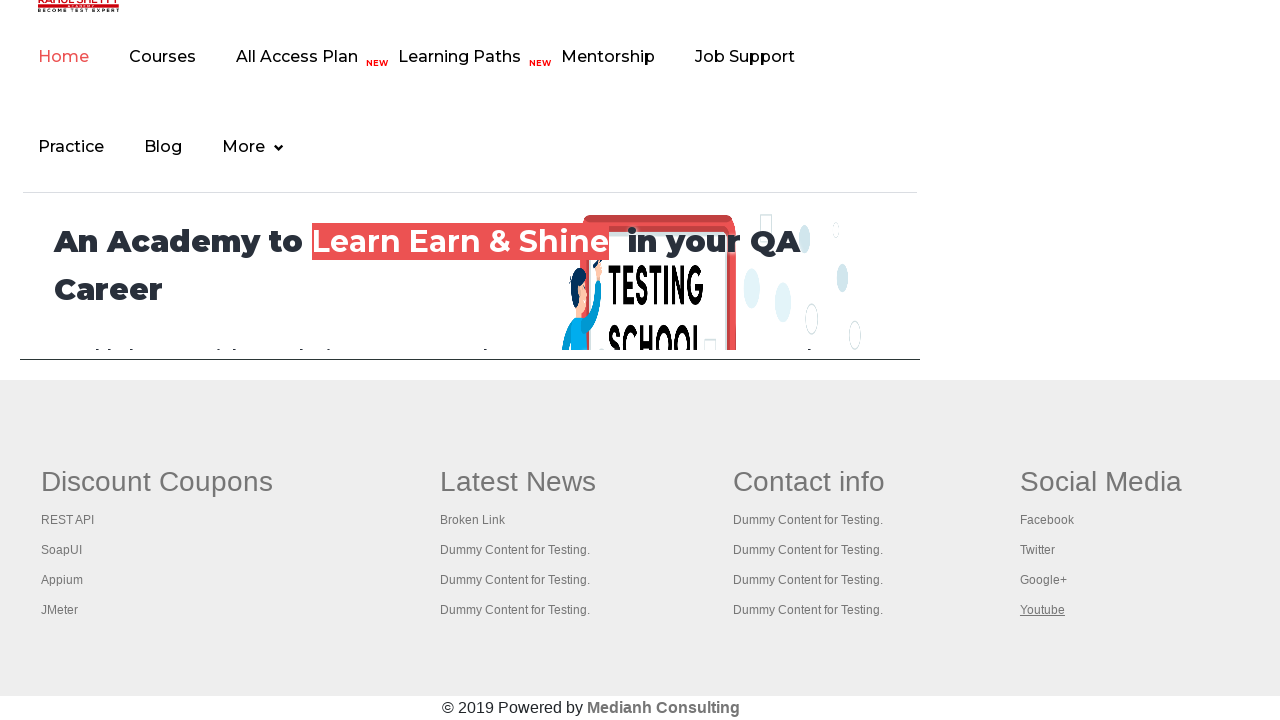

Retrieved title of tab 2: REST API Tutorial
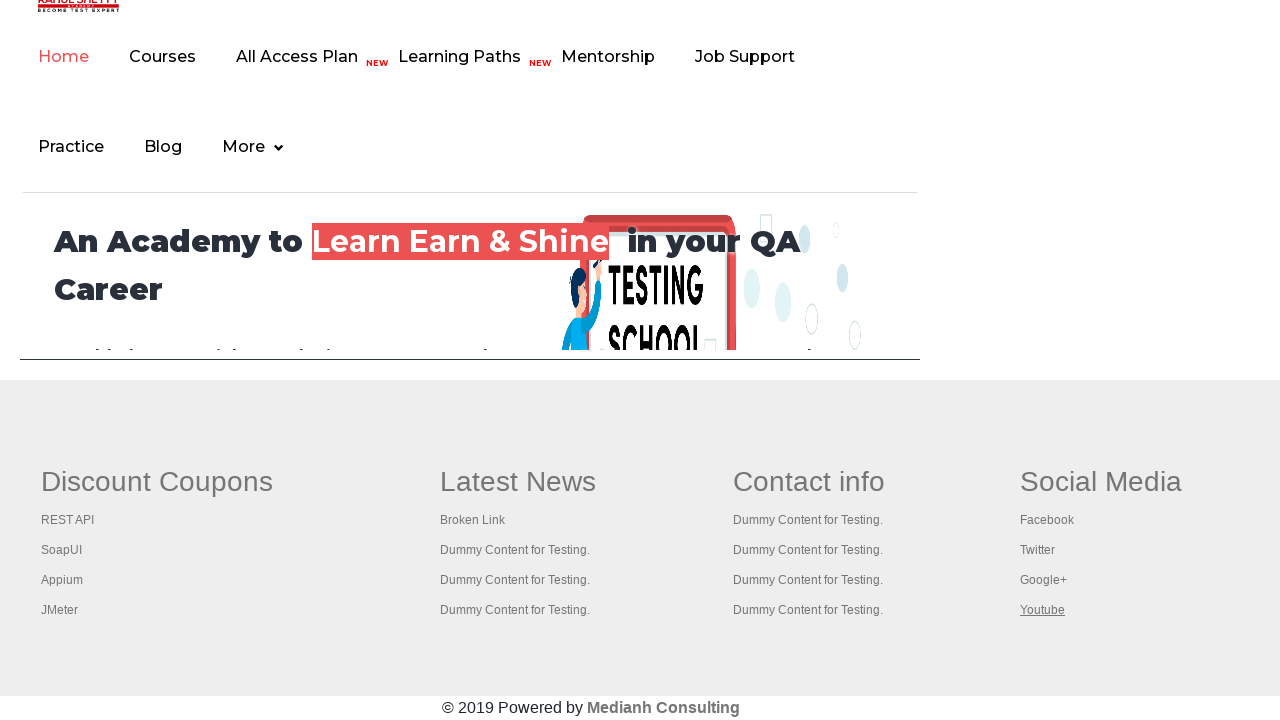

Waited for tab 3 to load and ready
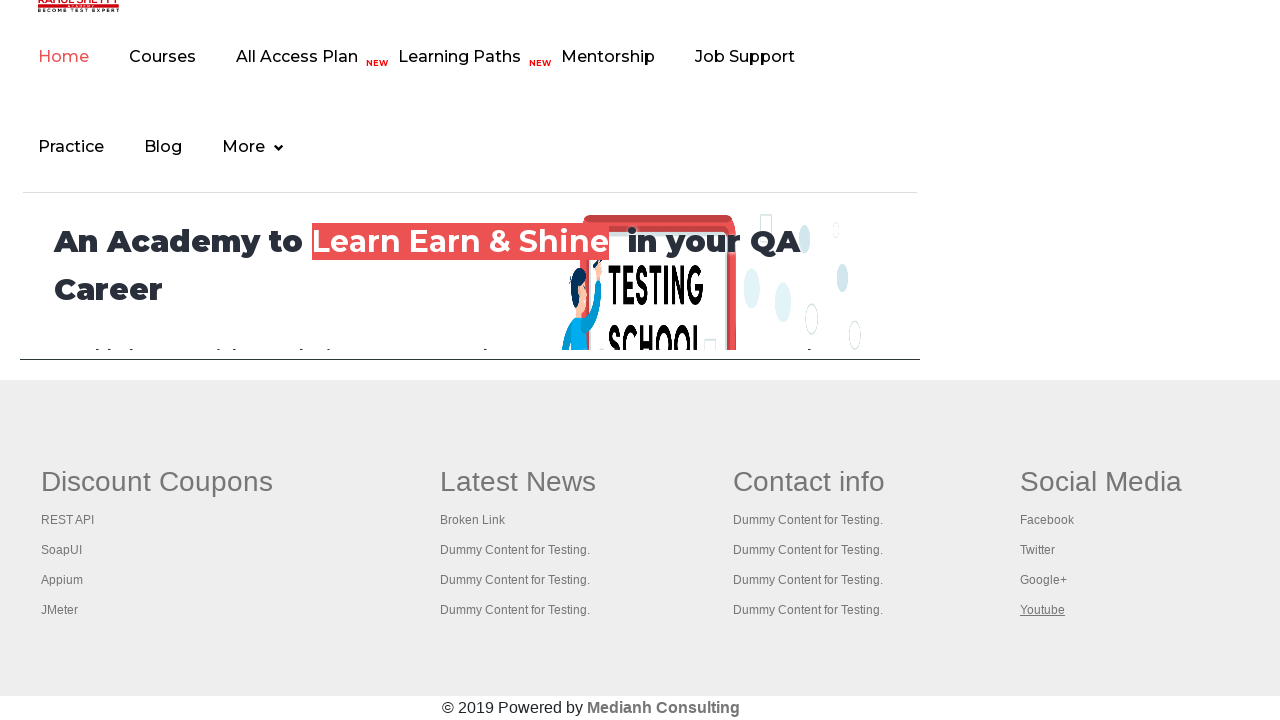

Retrieved title of tab 3: The World’s Most Popular API Testing Tool | SoapUI
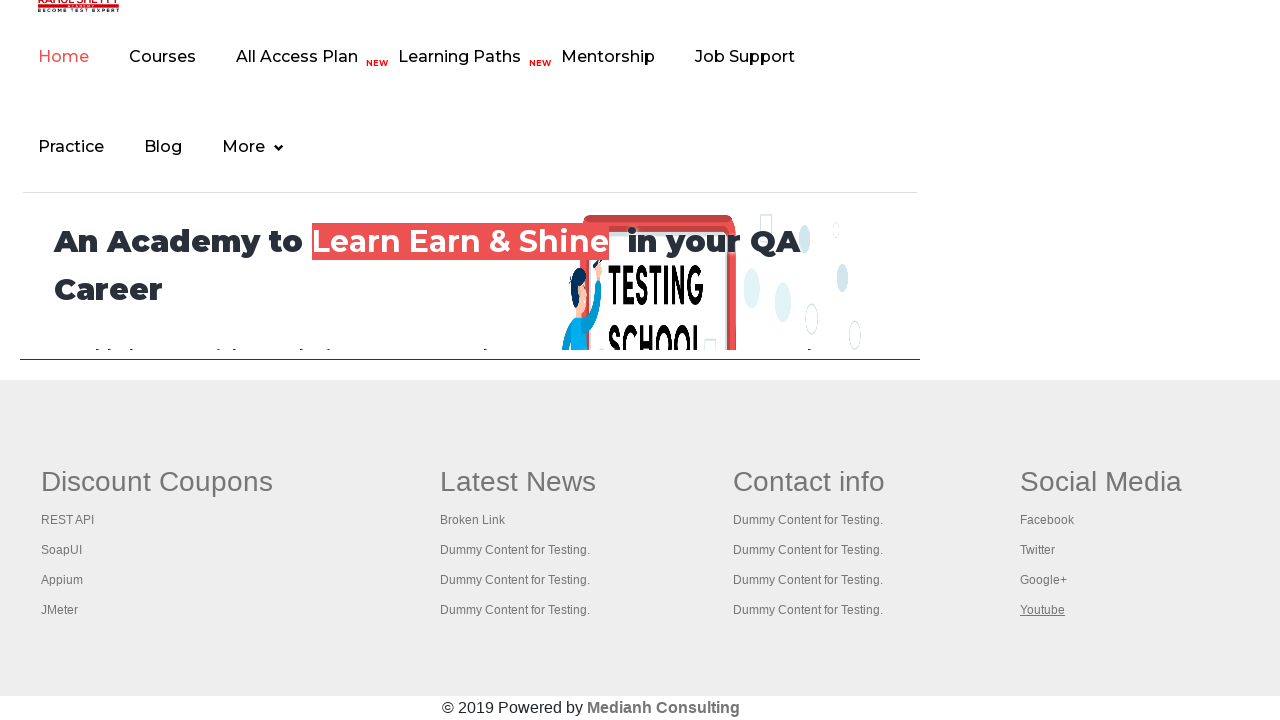

Waited for tab 4 to load and ready
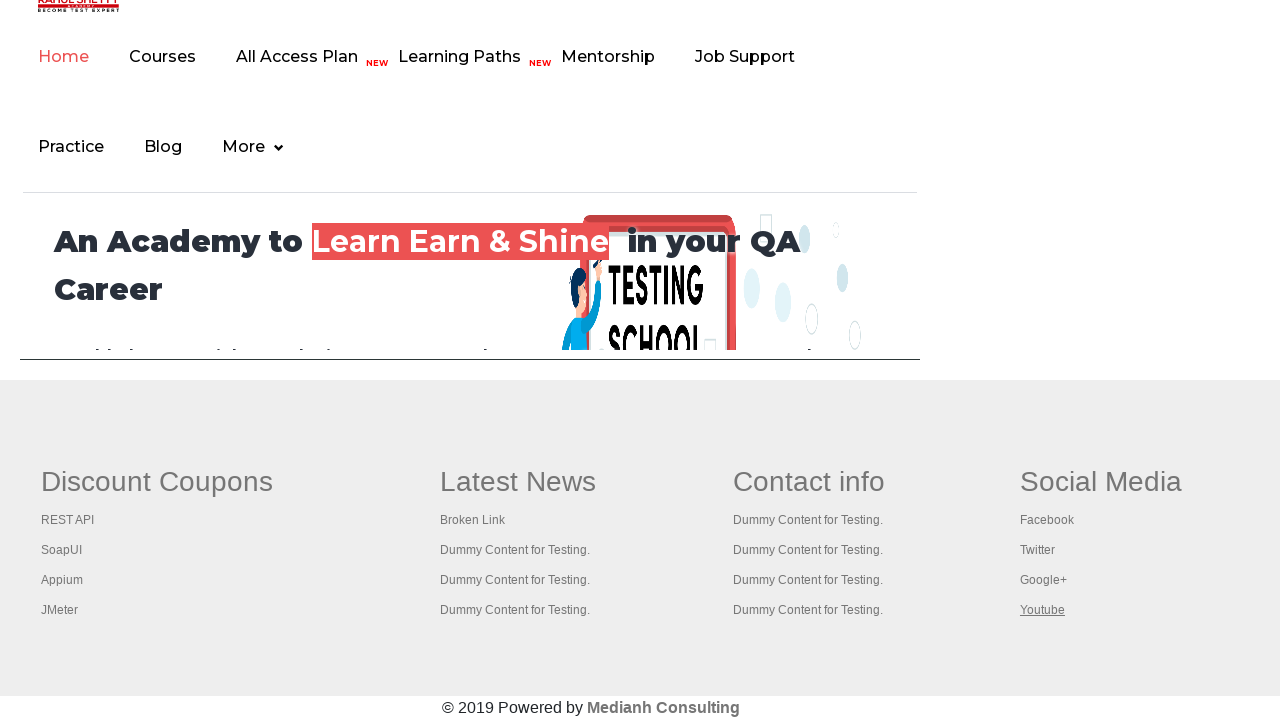

Retrieved title of tab 4: Appium tutorial for Mobile Apps testing | RahulShetty Academy | Rahul
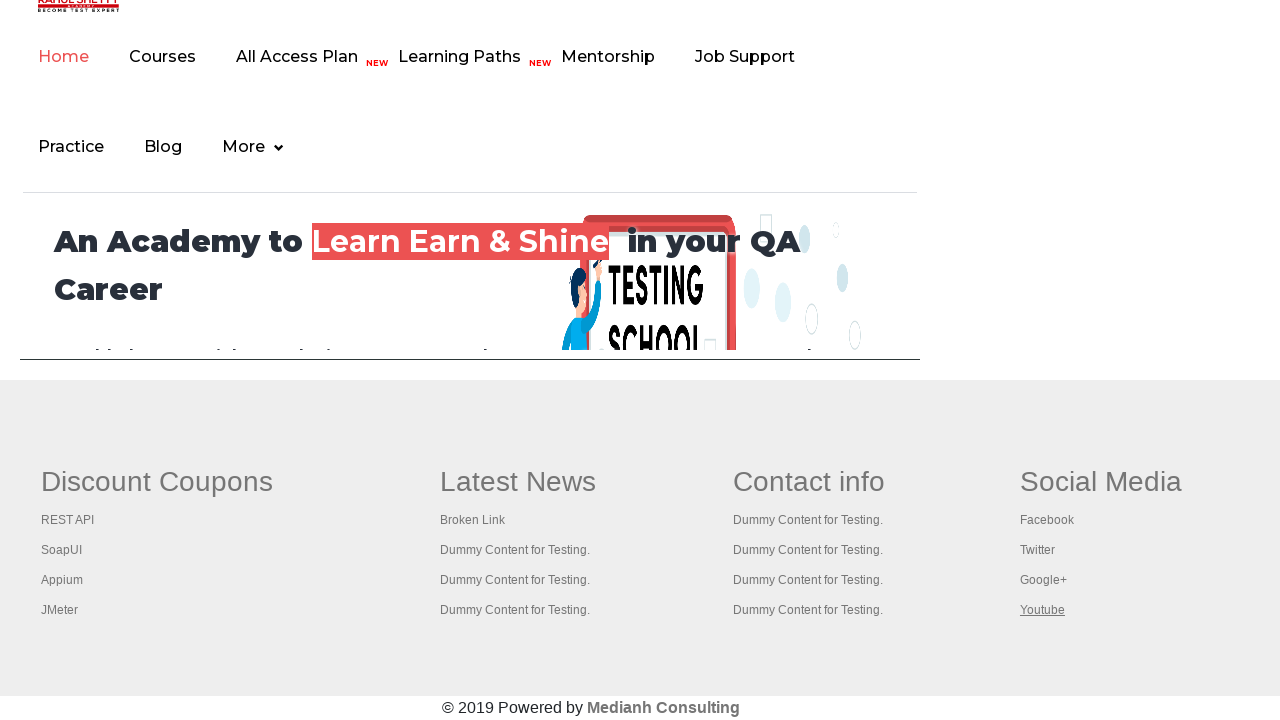

Waited for tab 5 to load and ready
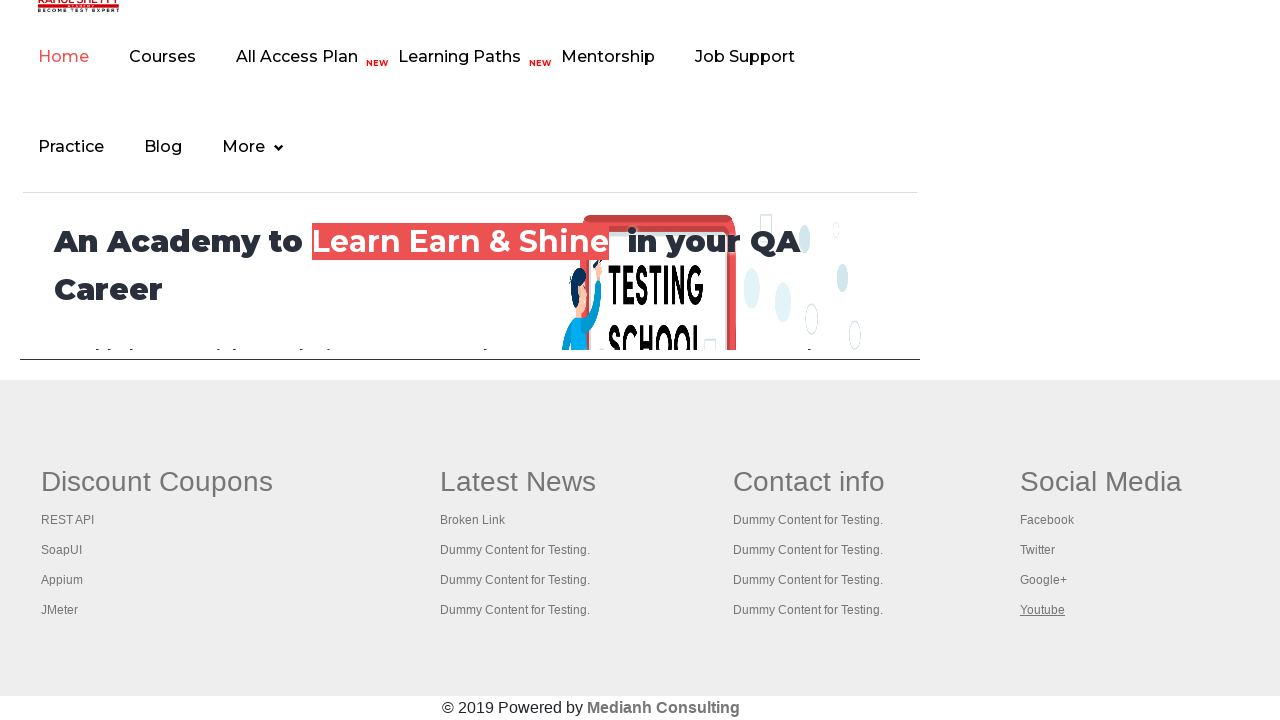

Retrieved title of tab 5: Apache JMeter - Apache JMeter™
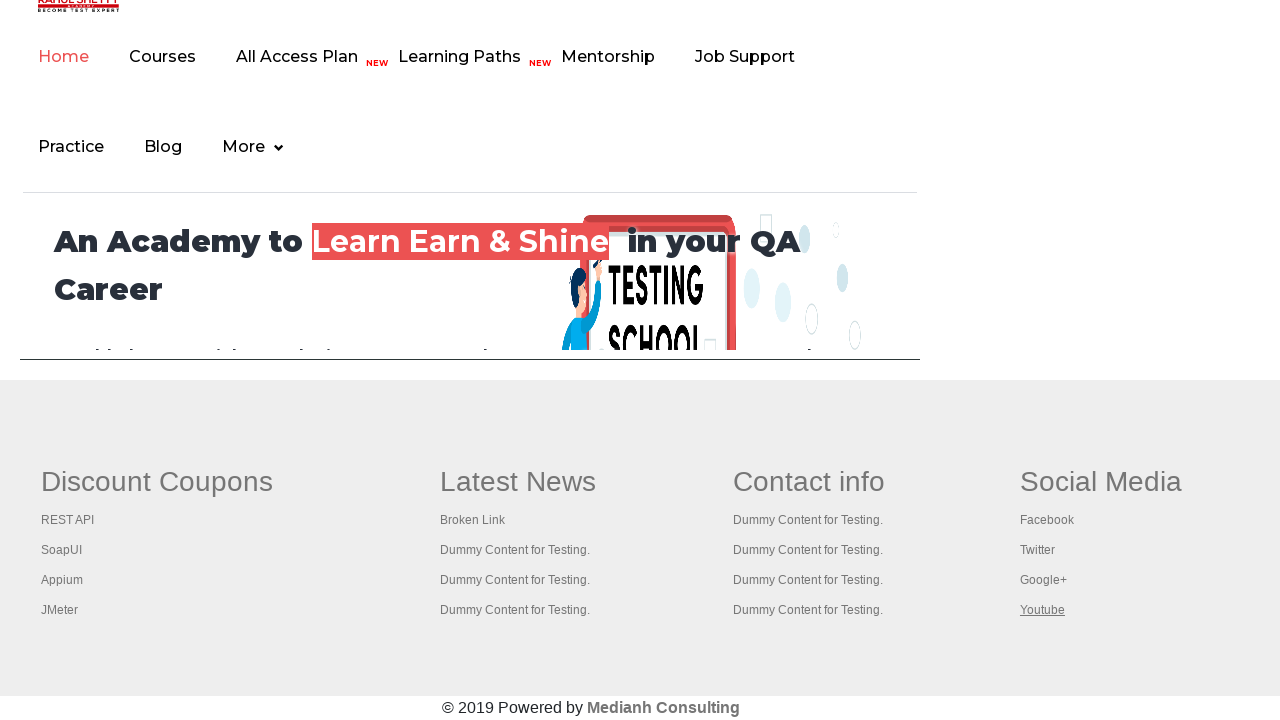

Waited for tab 6 to load and ready
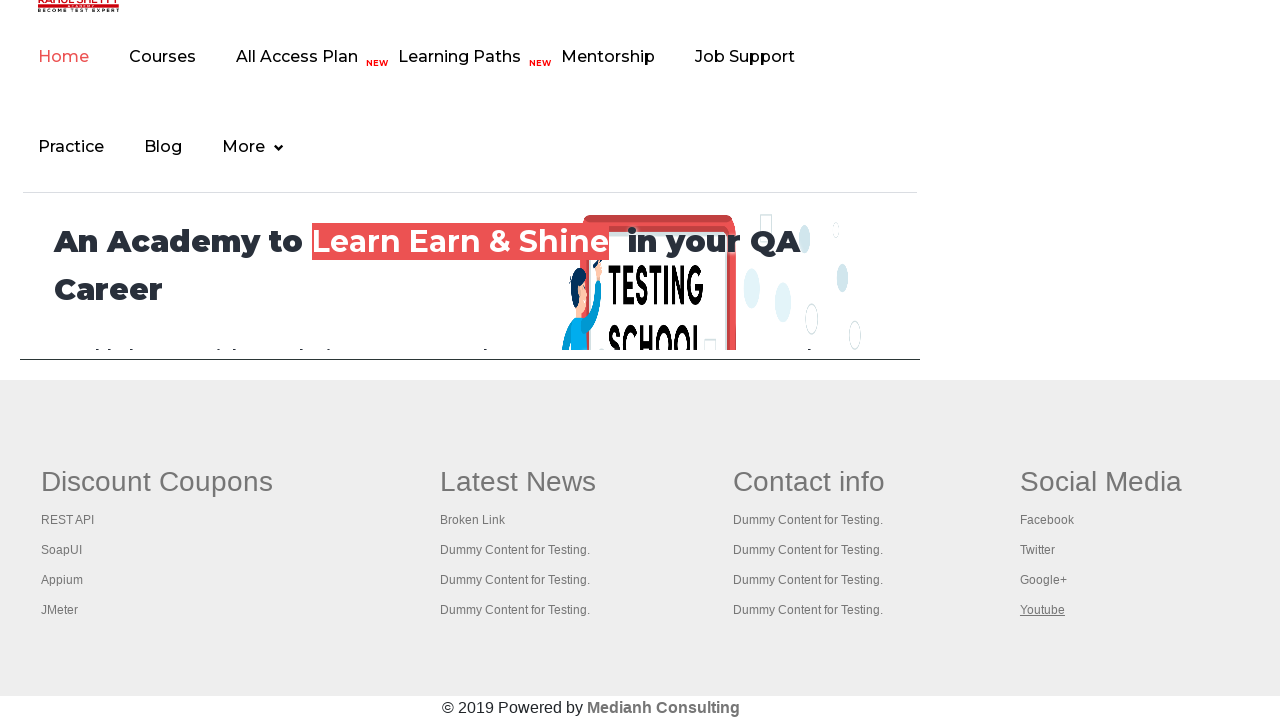

Retrieved title of tab 6: Practice Page
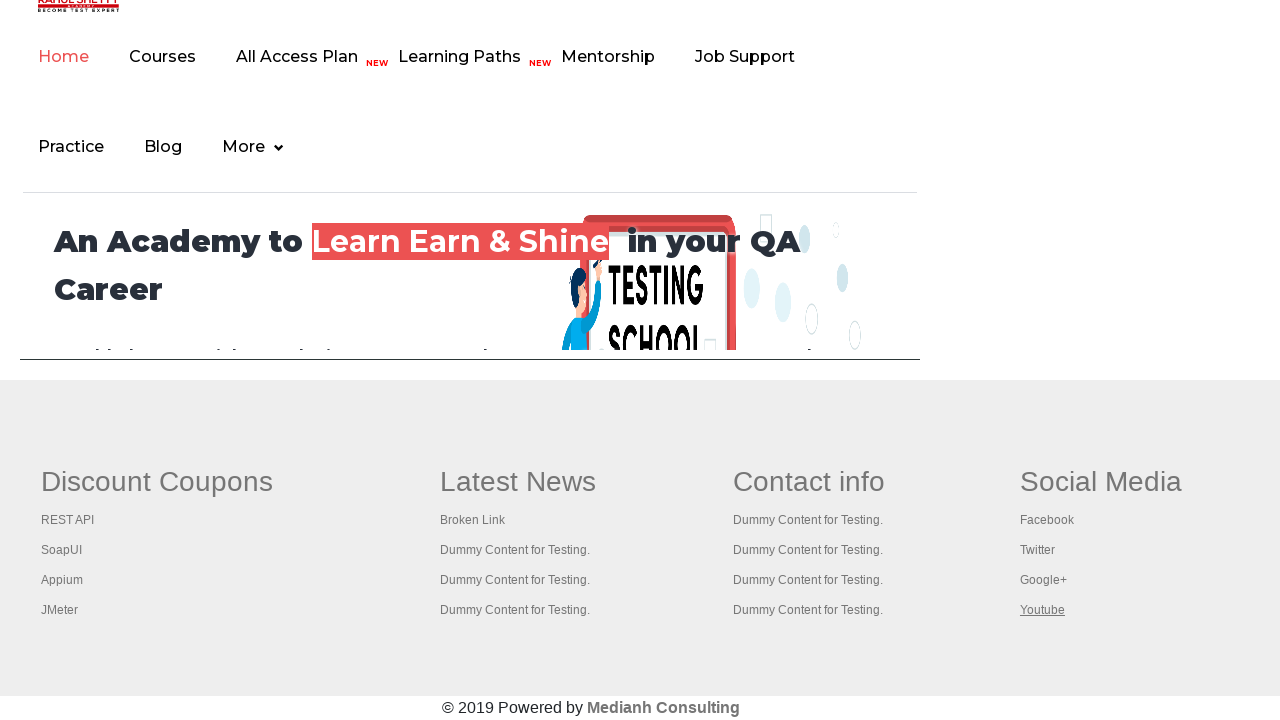

Waited for tab 7 to load and ready
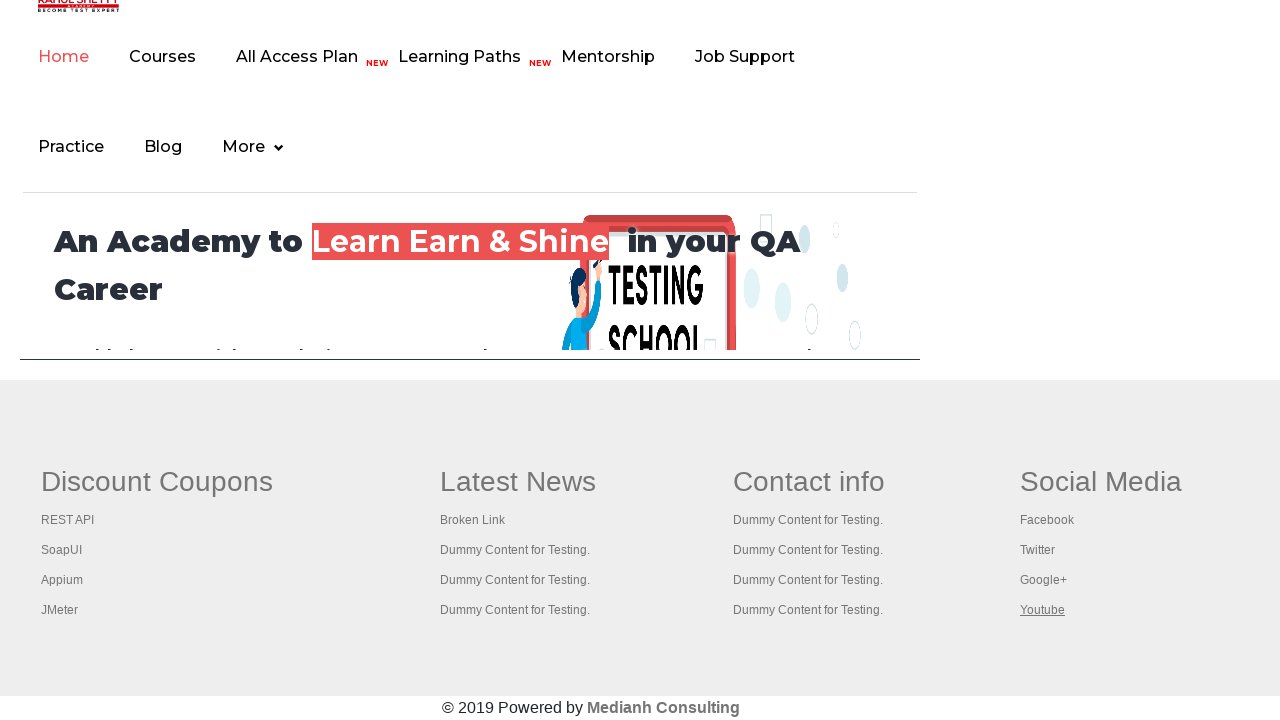

Retrieved title of tab 7: 
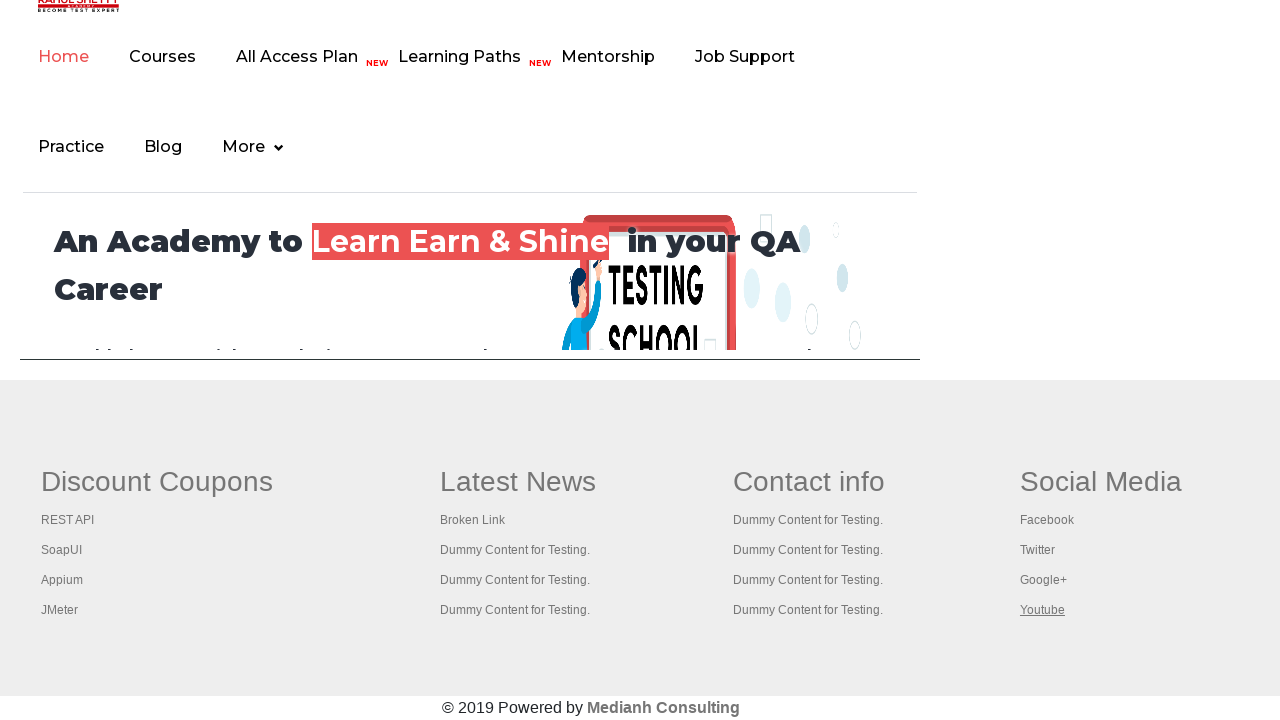

Waited for tab 8 to load and ready
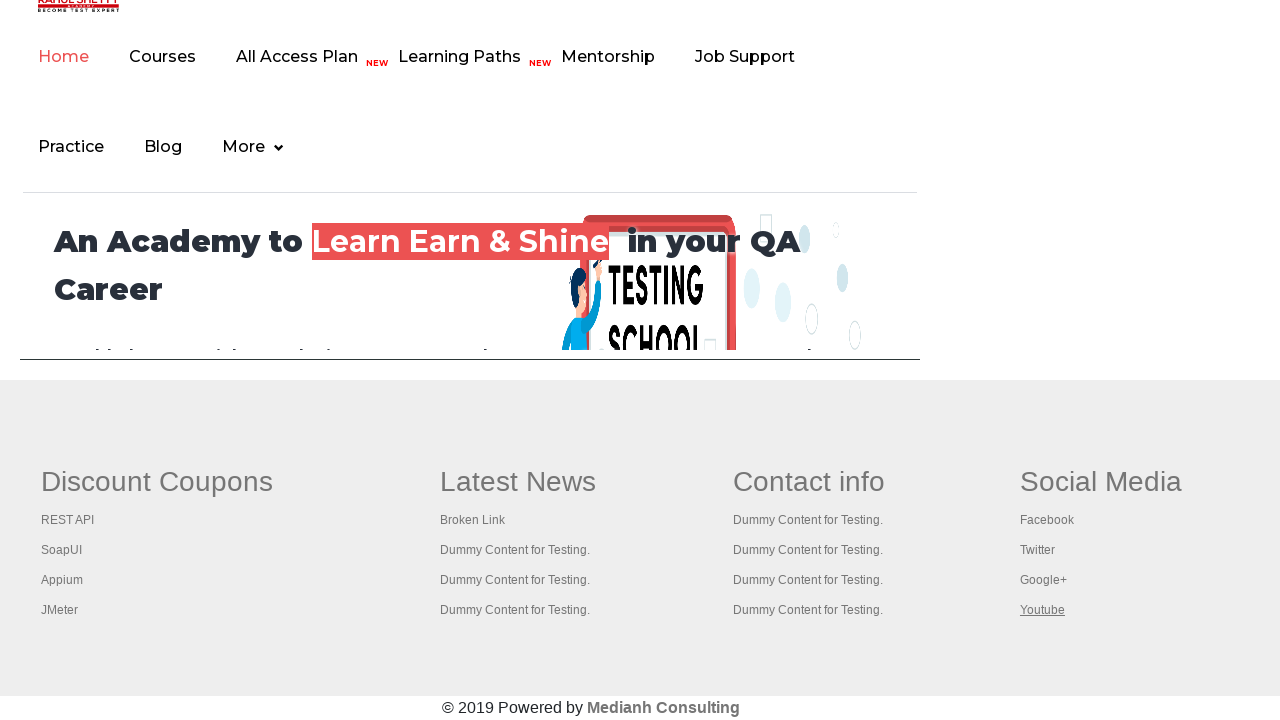

Retrieved title of tab 8: Practice Page
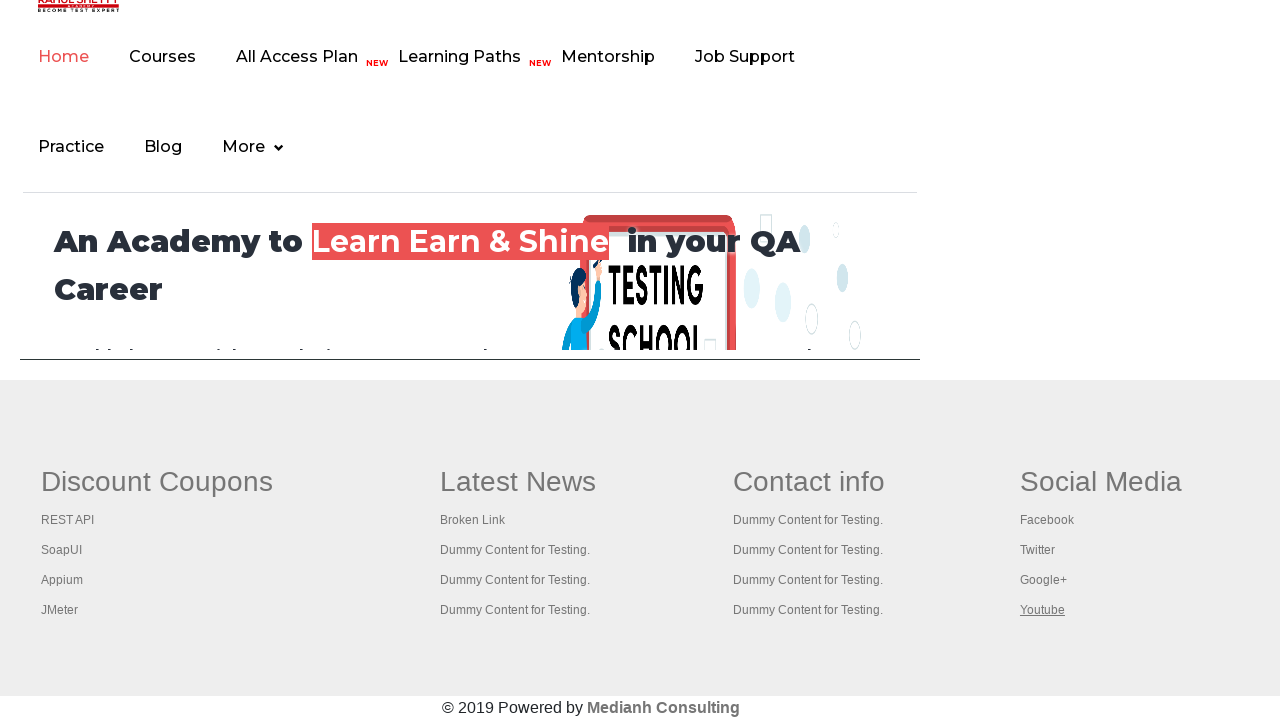

Waited for tab 9 to load and ready
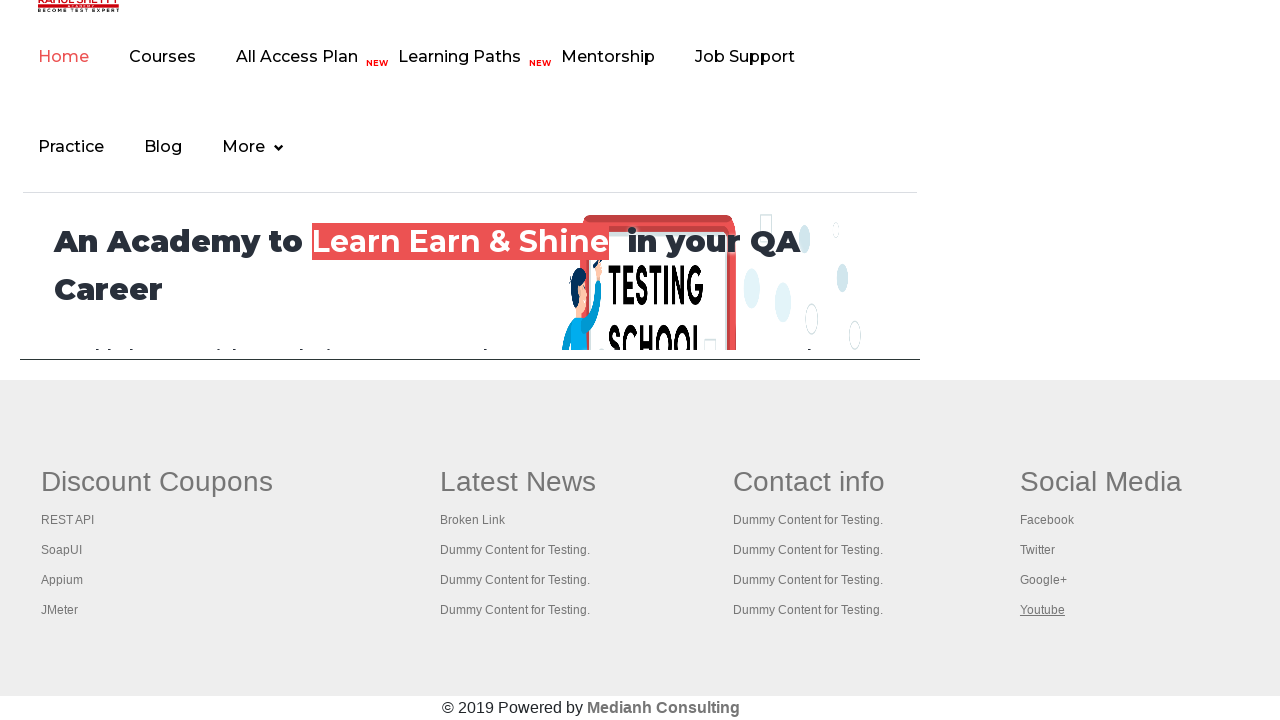

Retrieved title of tab 9: Practice Page
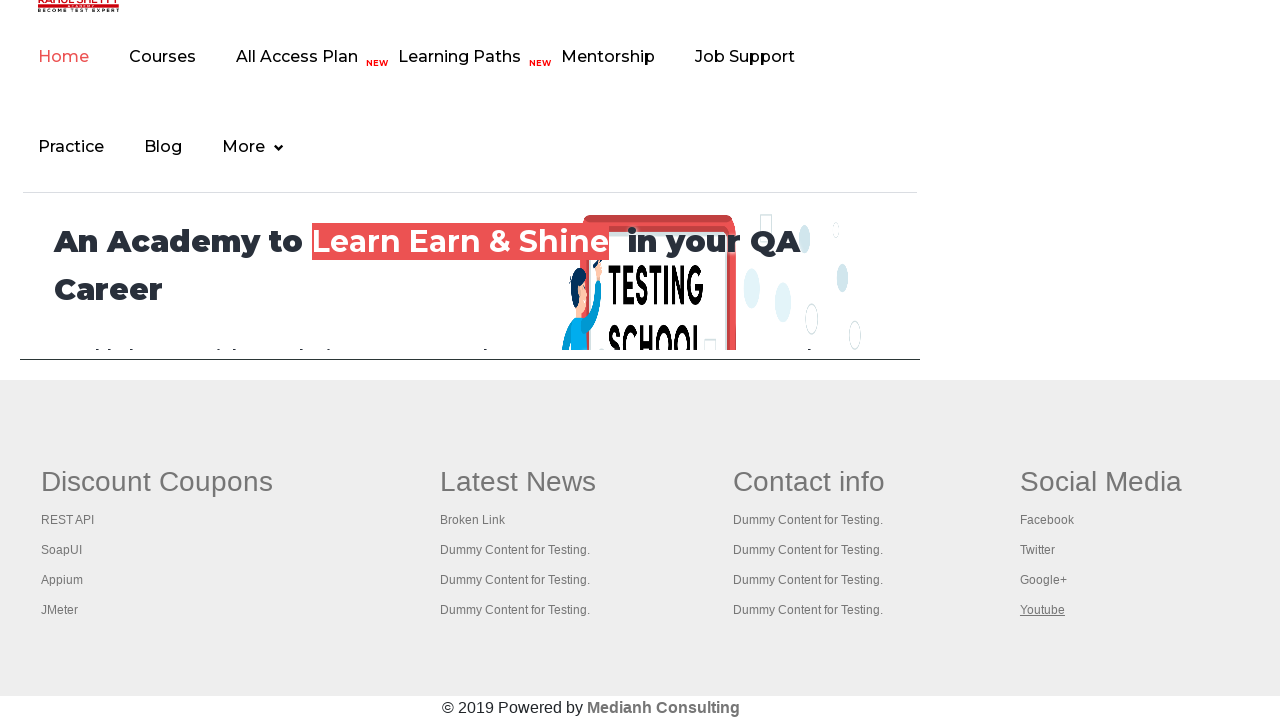

Waited for tab 10 to load and ready
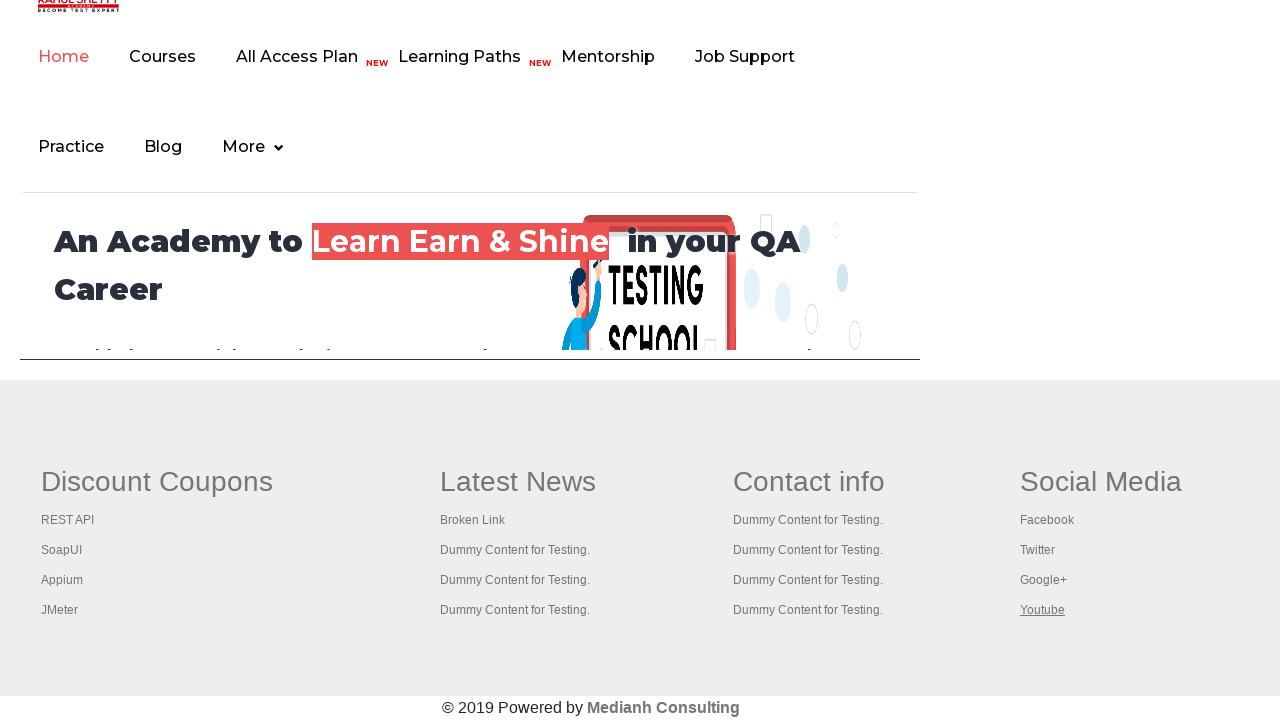

Retrieved title of tab 10: Practice Page
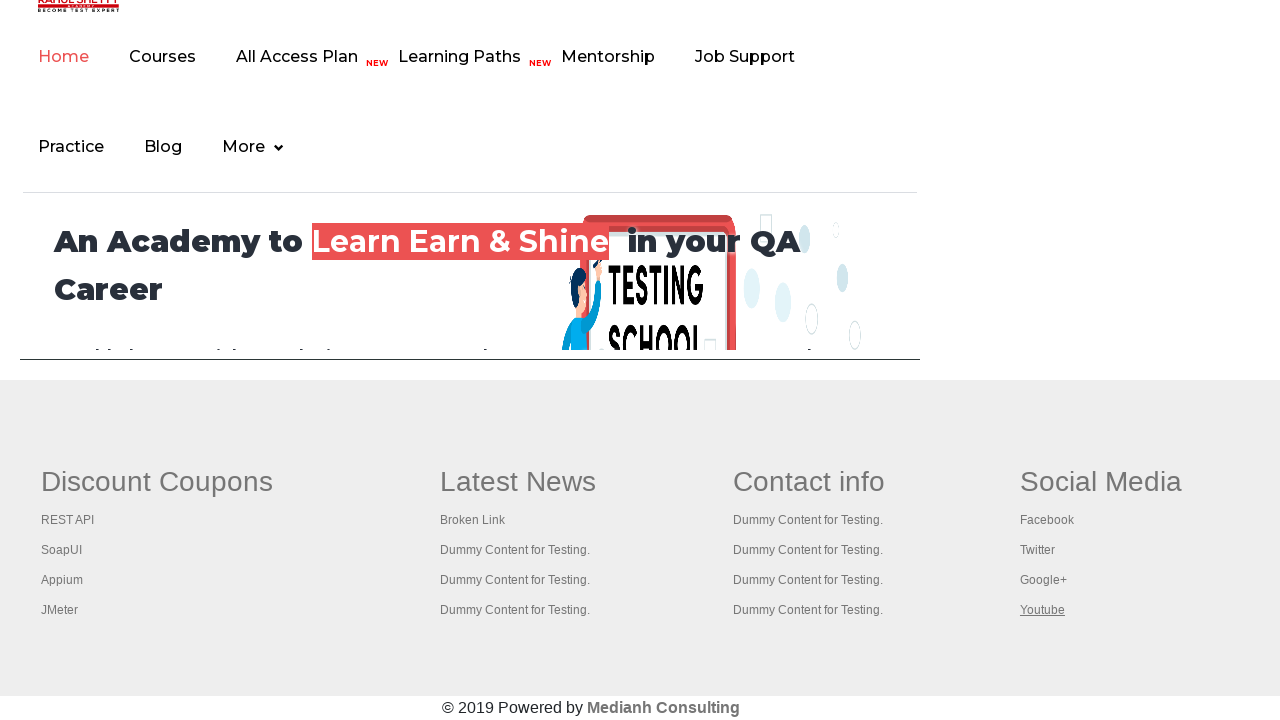

Waited for tab 11 to load and ready
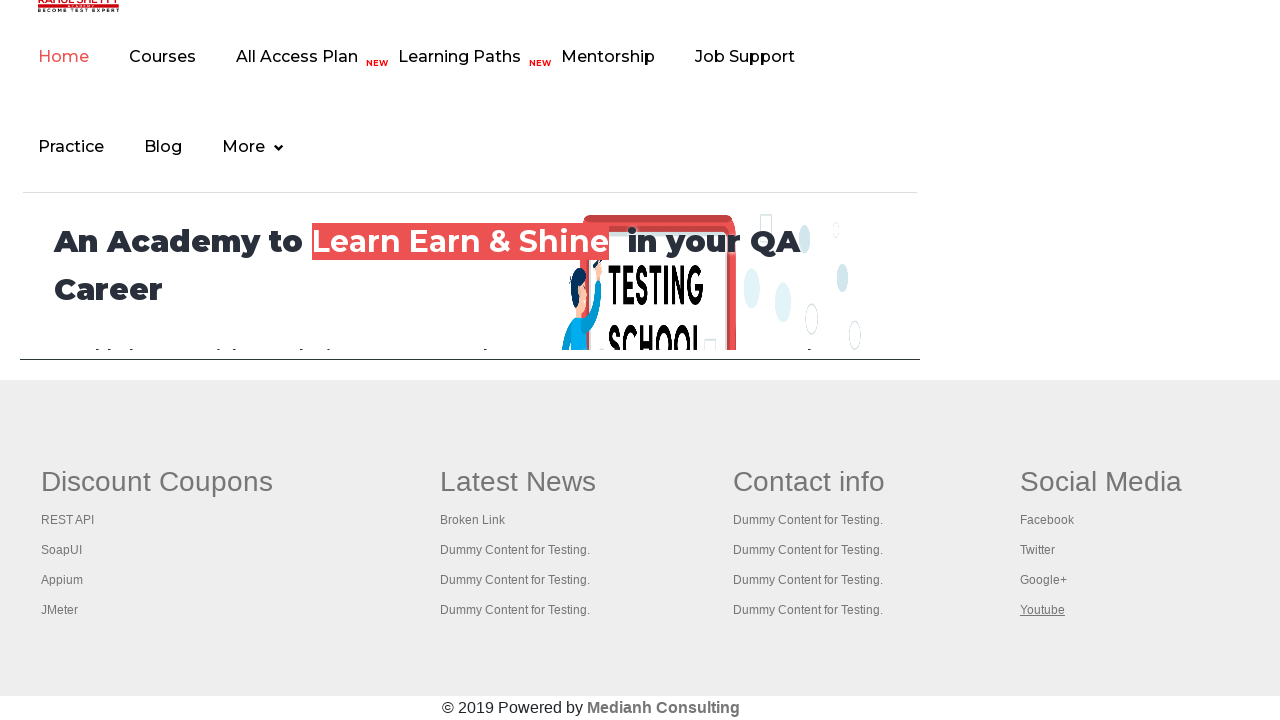

Retrieved title of tab 11: Practice Page
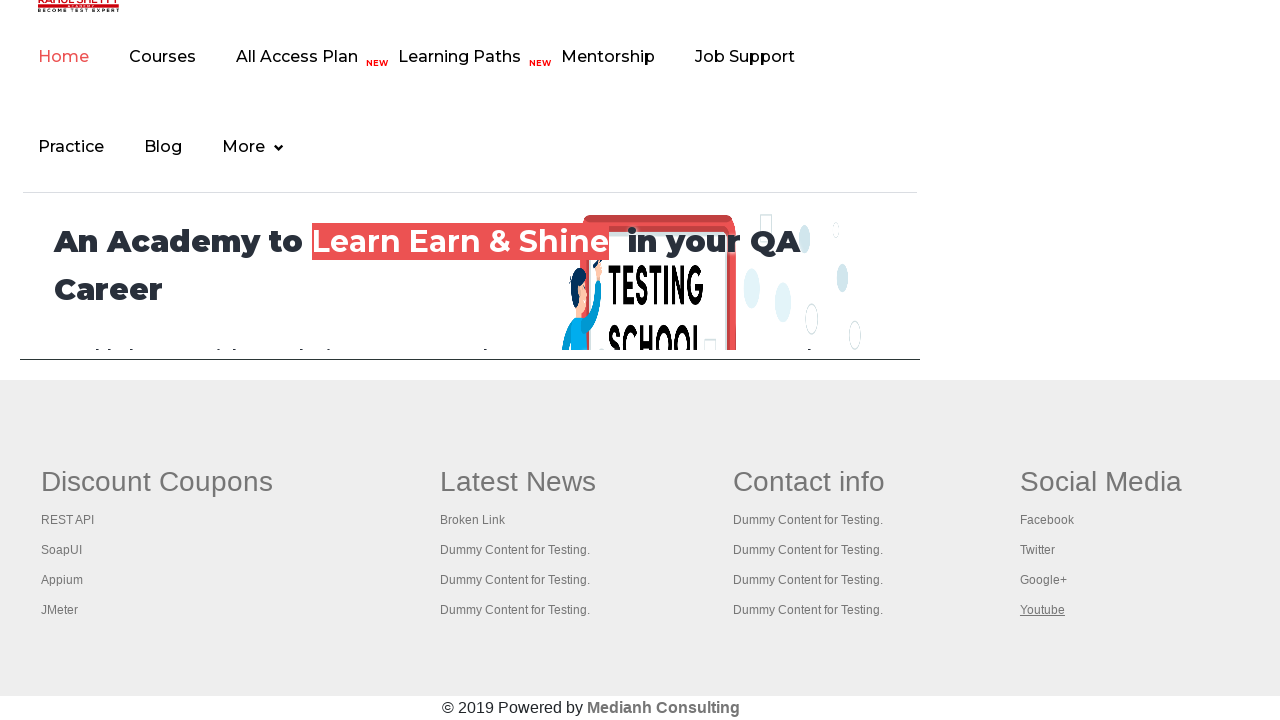

Waited for tab 12 to load and ready
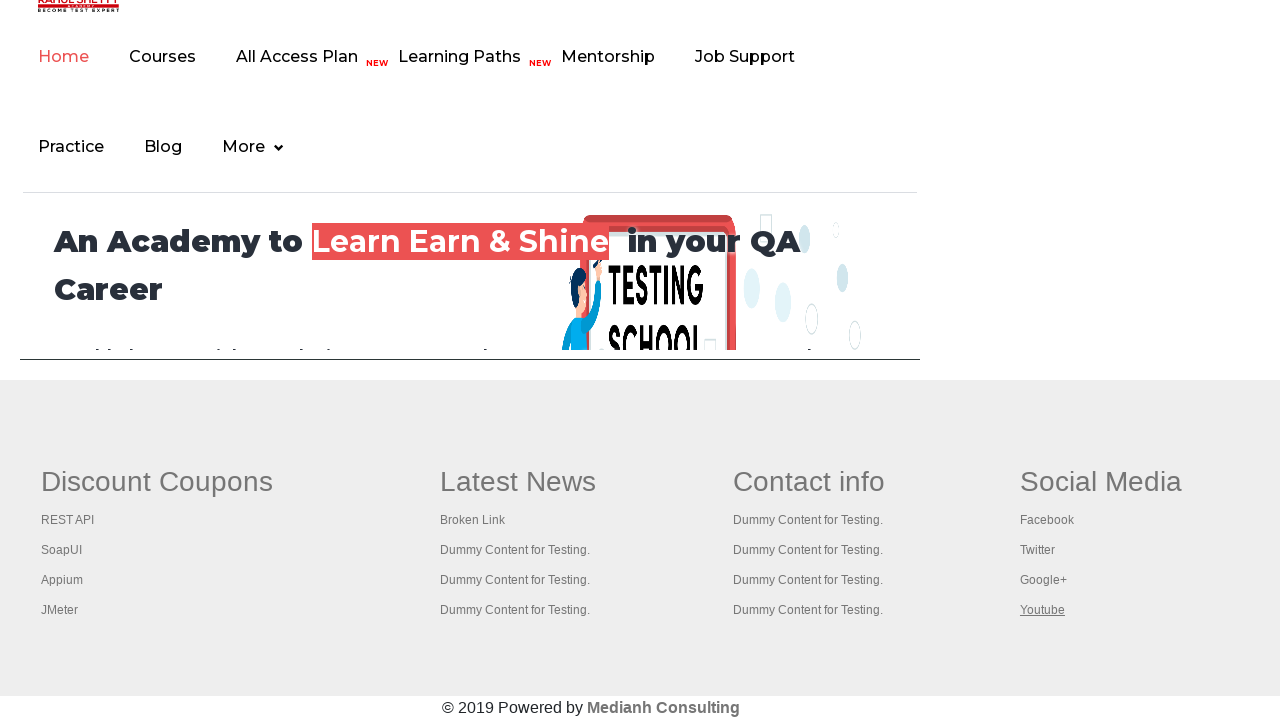

Retrieved title of tab 12: Practice Page
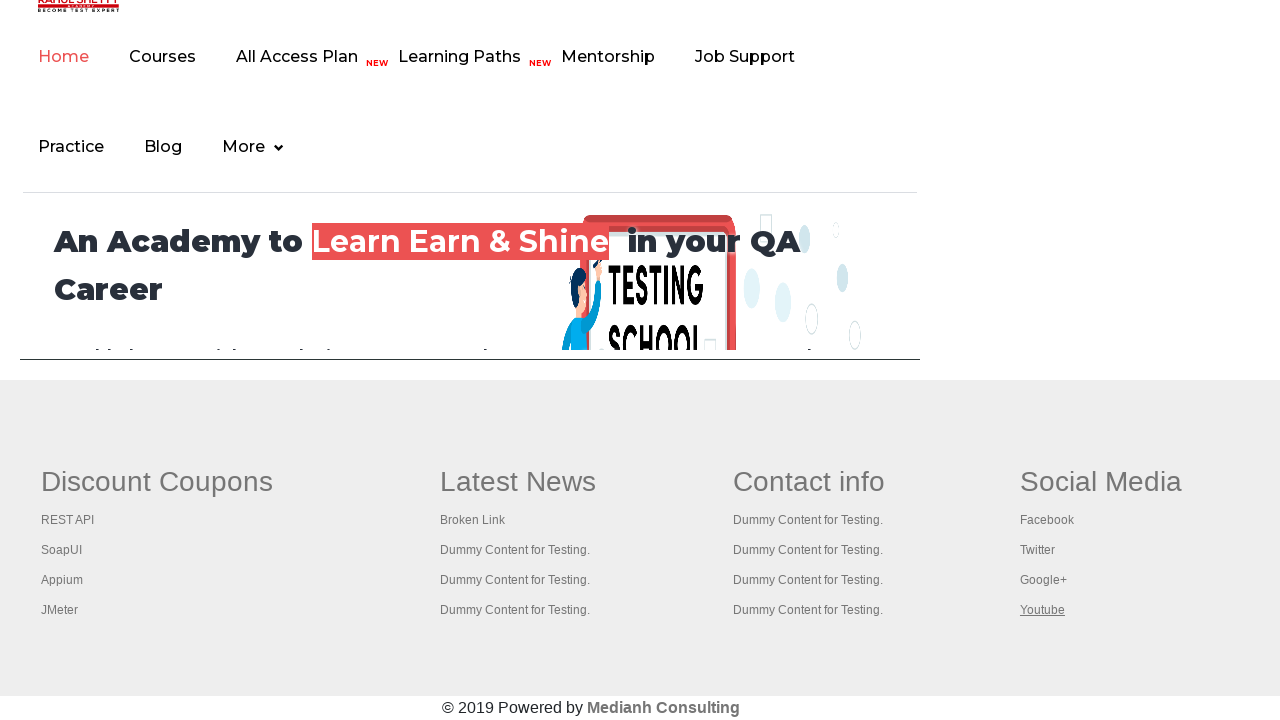

Waited for tab 13 to load and ready
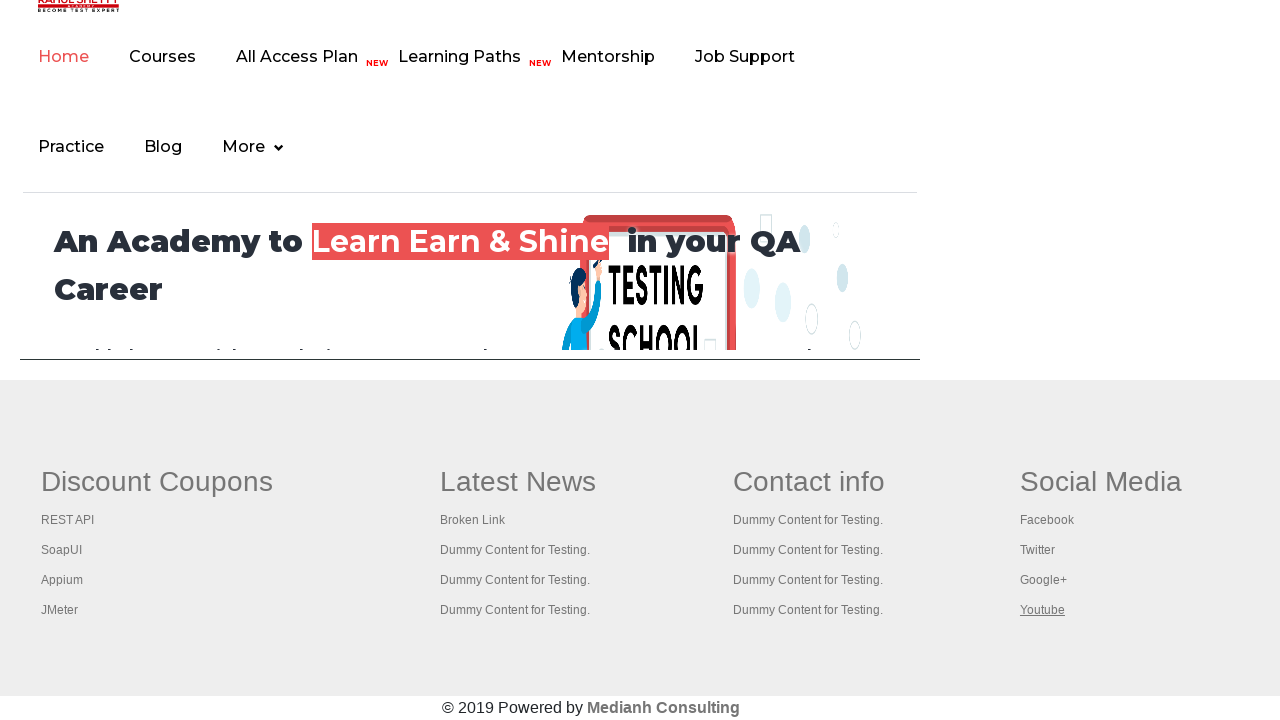

Retrieved title of tab 13: Practice Page
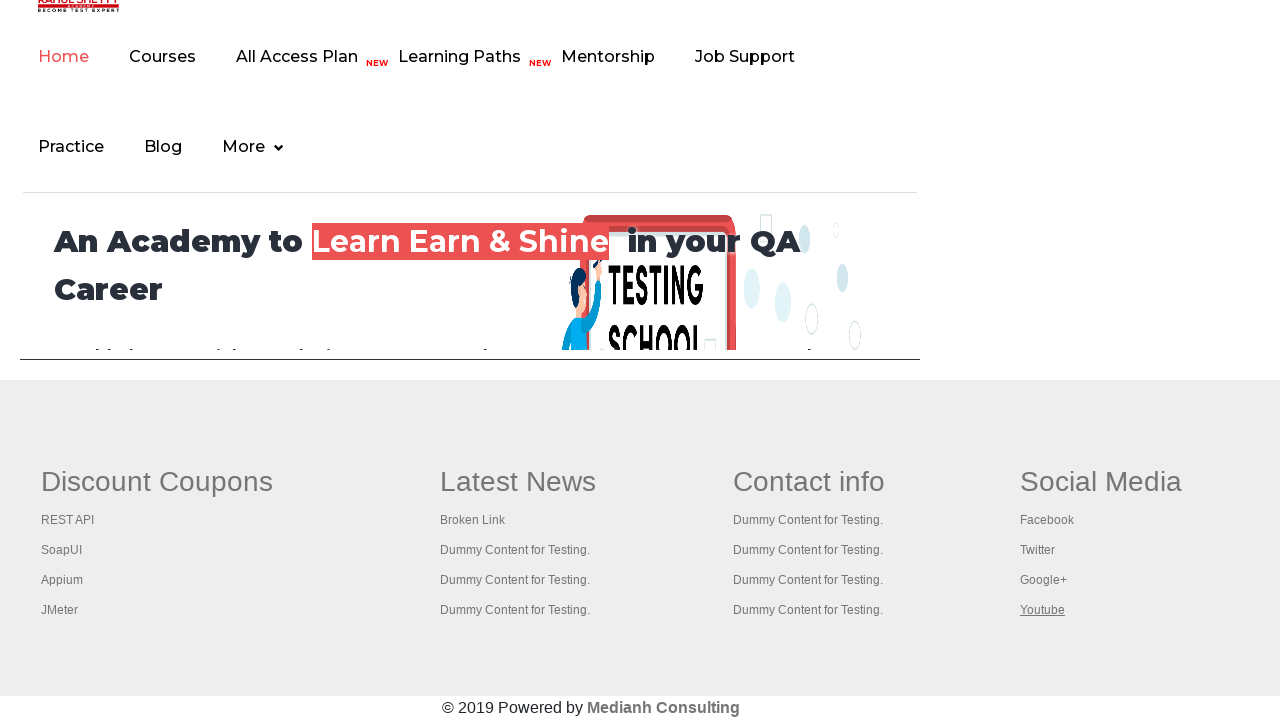

Waited for tab 14 to load and ready
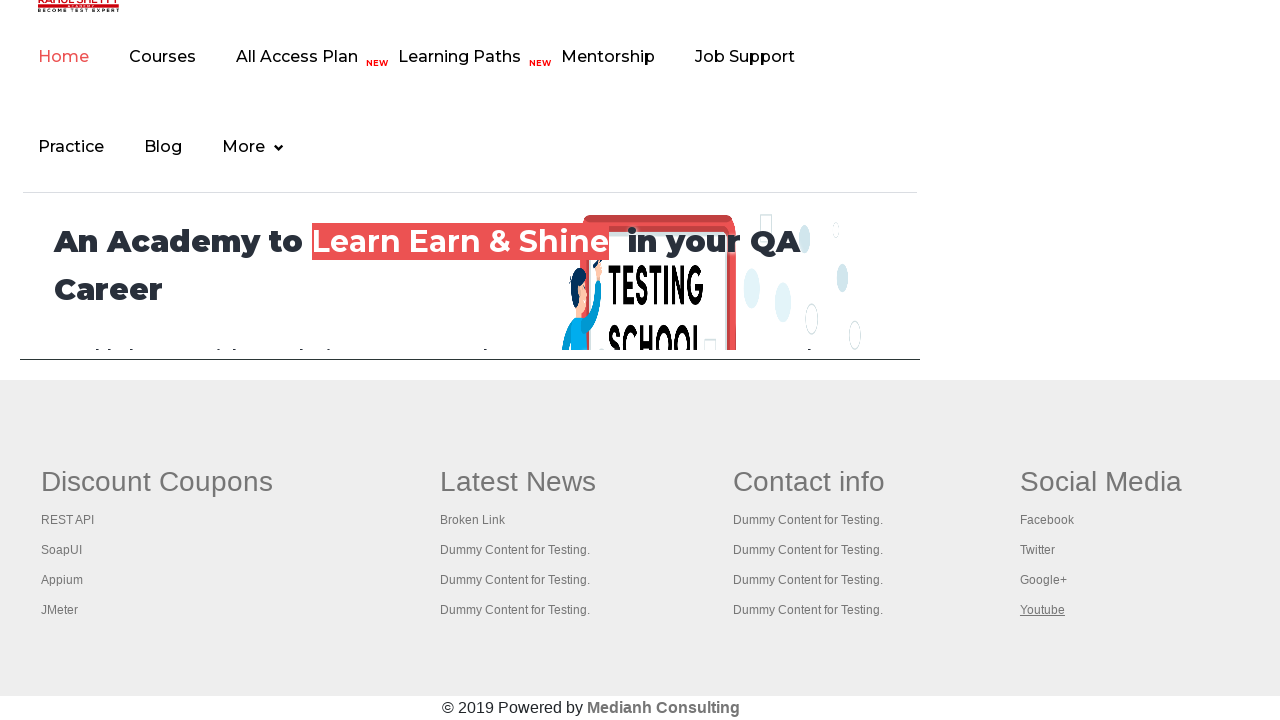

Retrieved title of tab 14: Practice Page
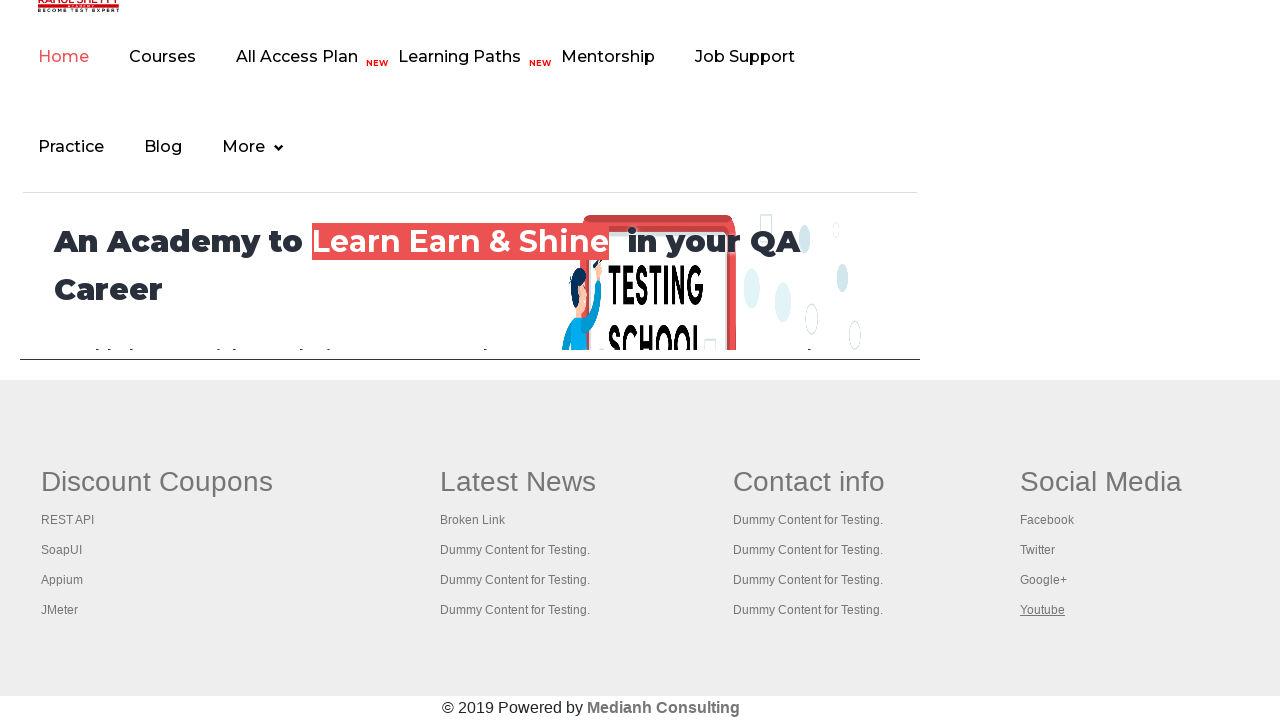

Waited for tab 15 to load and ready
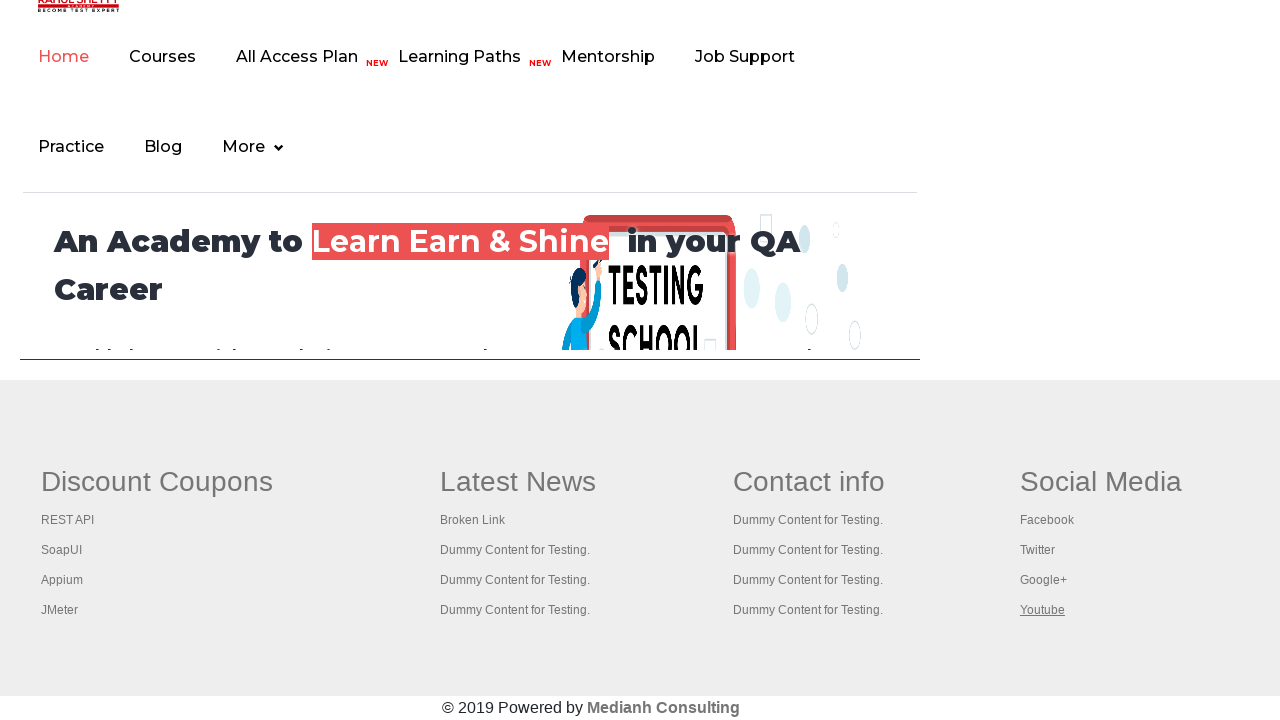

Retrieved title of tab 15: Practice Page
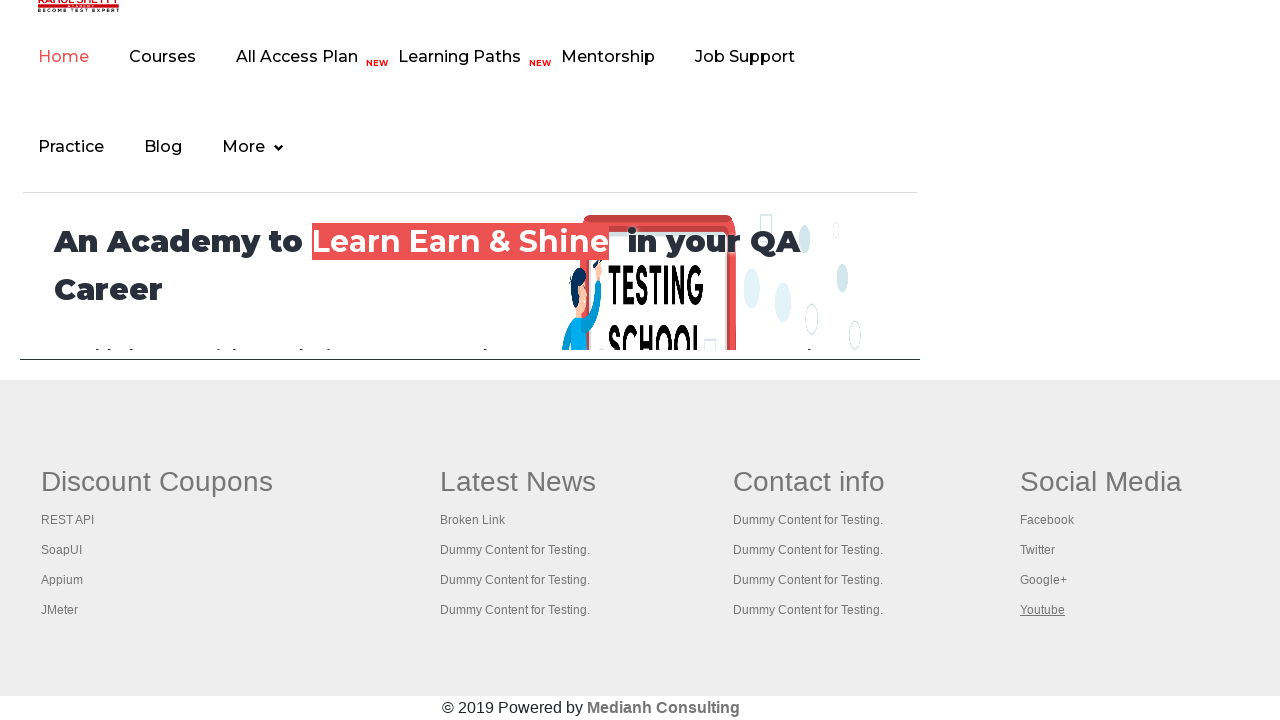

Waited for tab 16 to load and ready
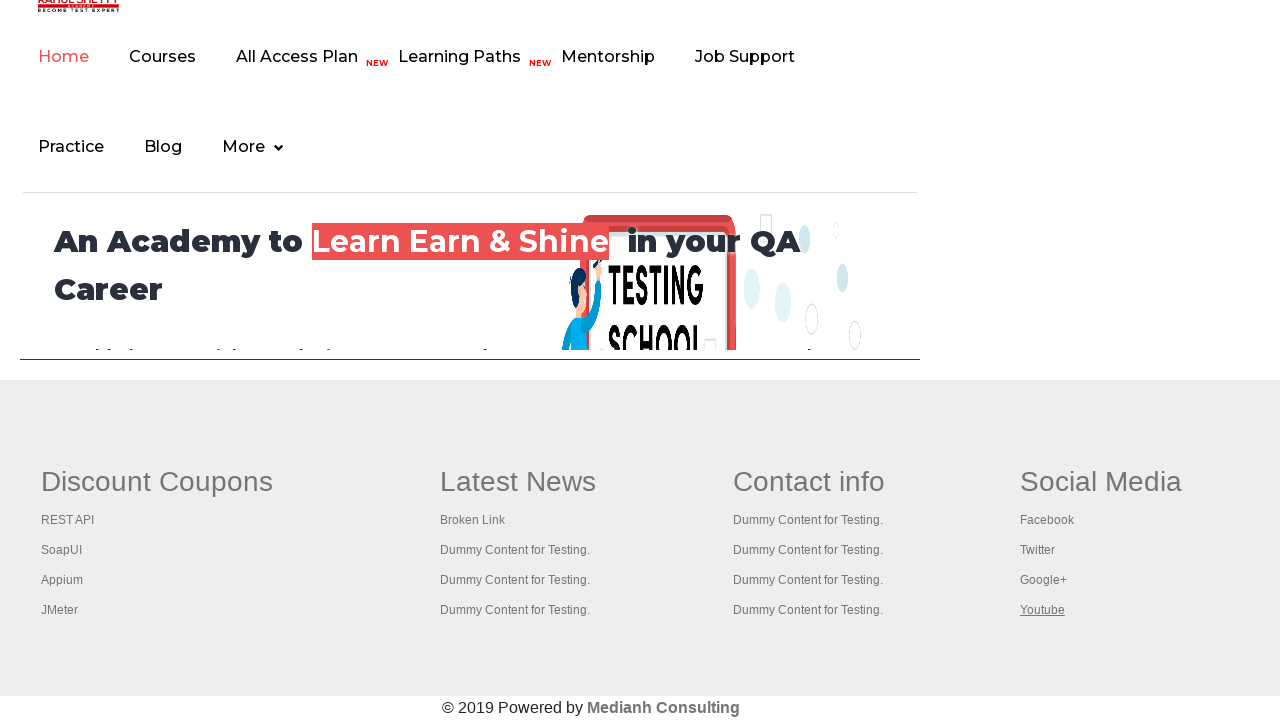

Retrieved title of tab 16: Practice Page
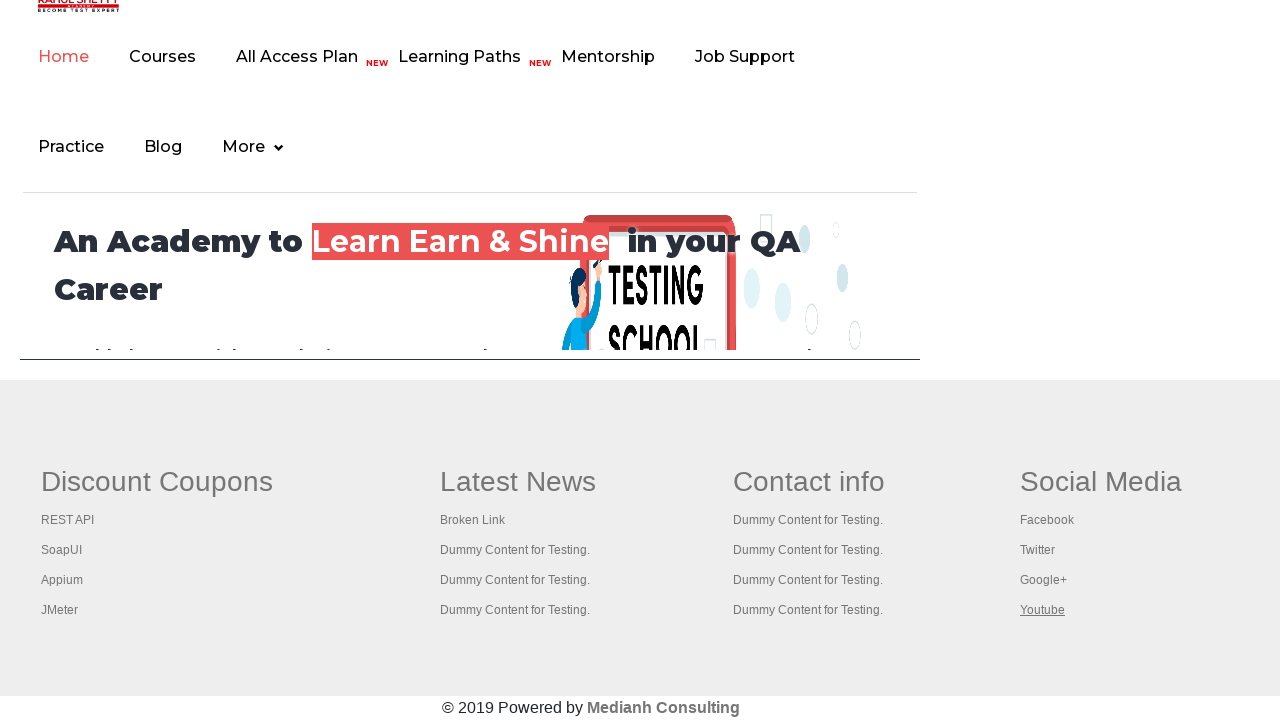

Waited for tab 17 to load and ready
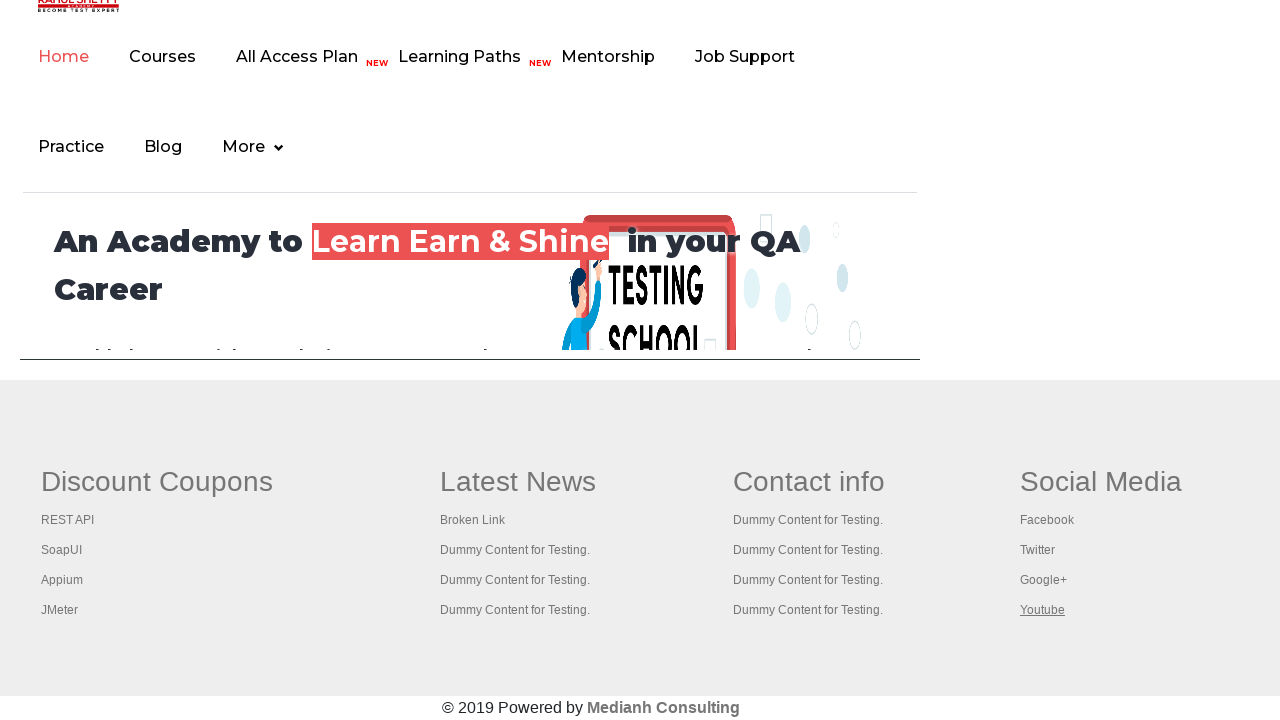

Retrieved title of tab 17: Practice Page
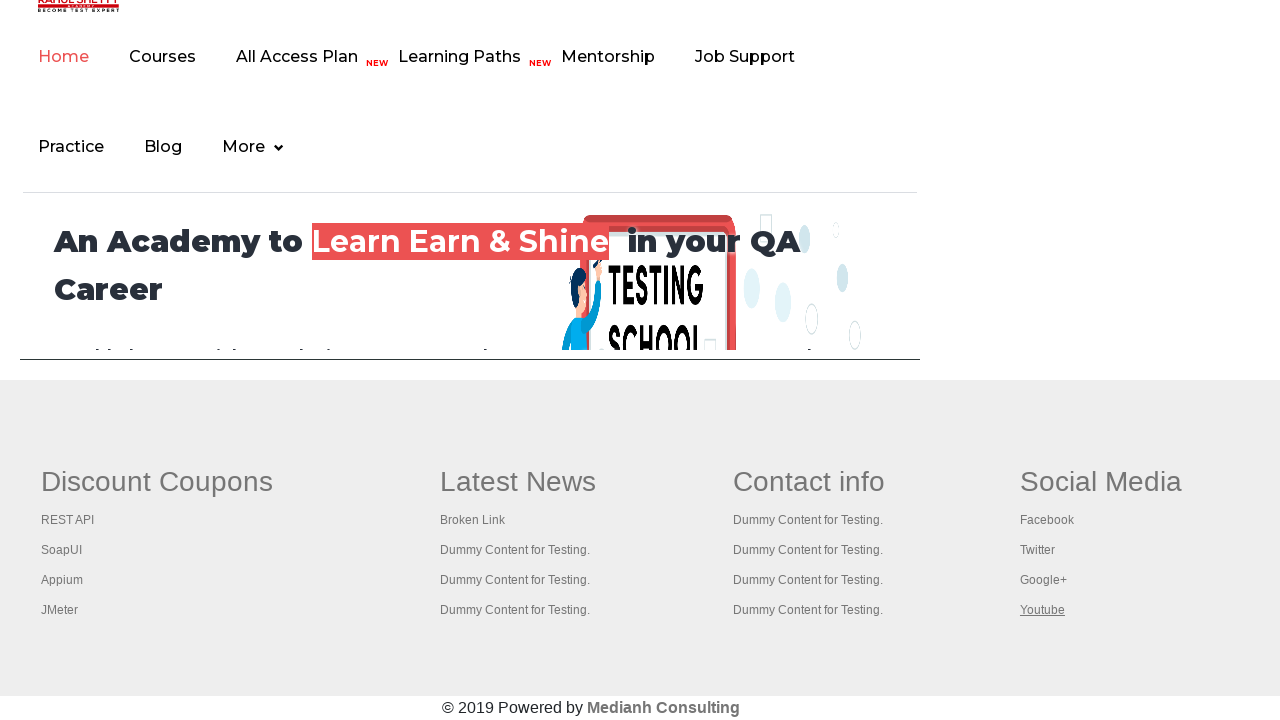

Waited for tab 18 to load and ready
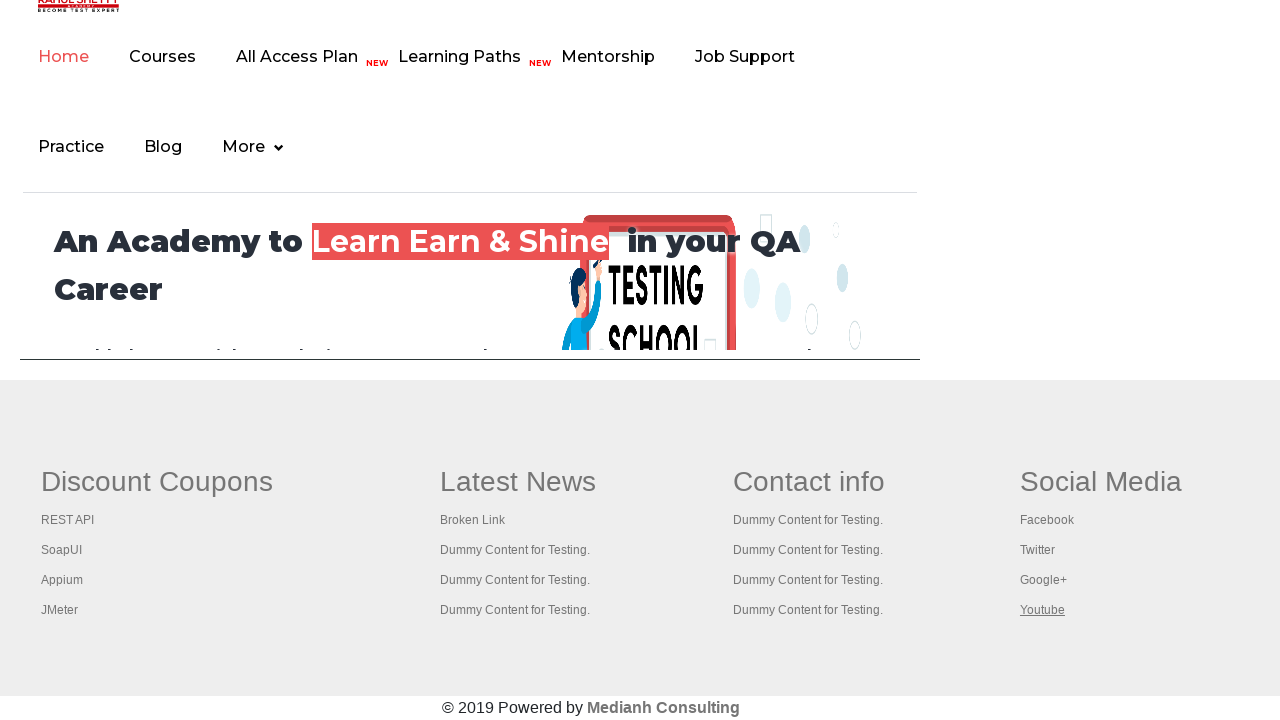

Retrieved title of tab 18: Practice Page
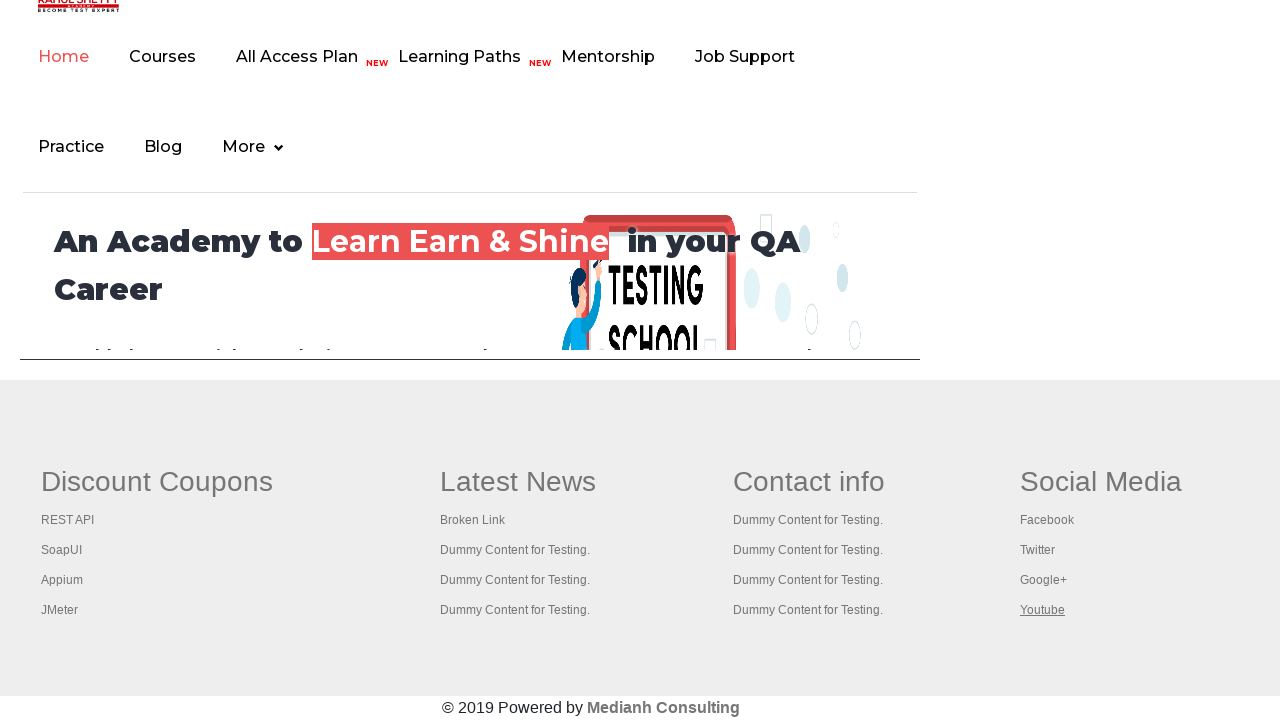

Waited for tab 19 to load and ready
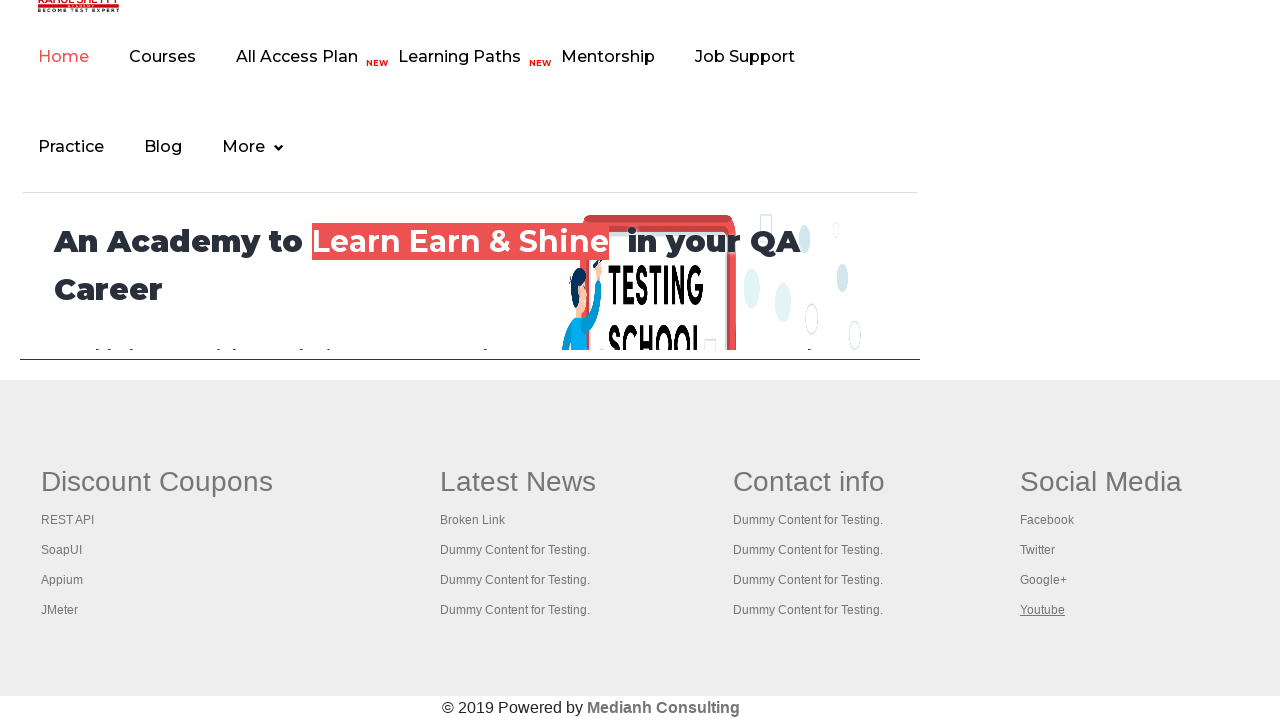

Retrieved title of tab 19: Practice Page
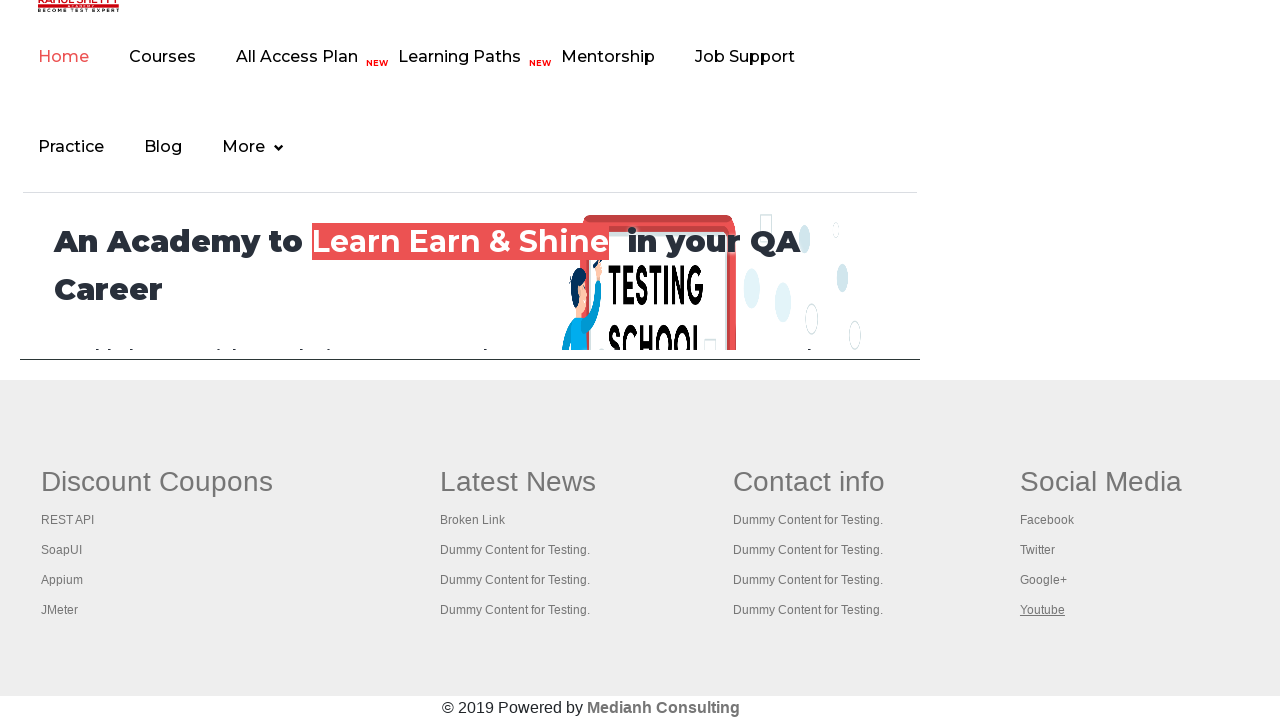

Waited for tab 20 to load and ready
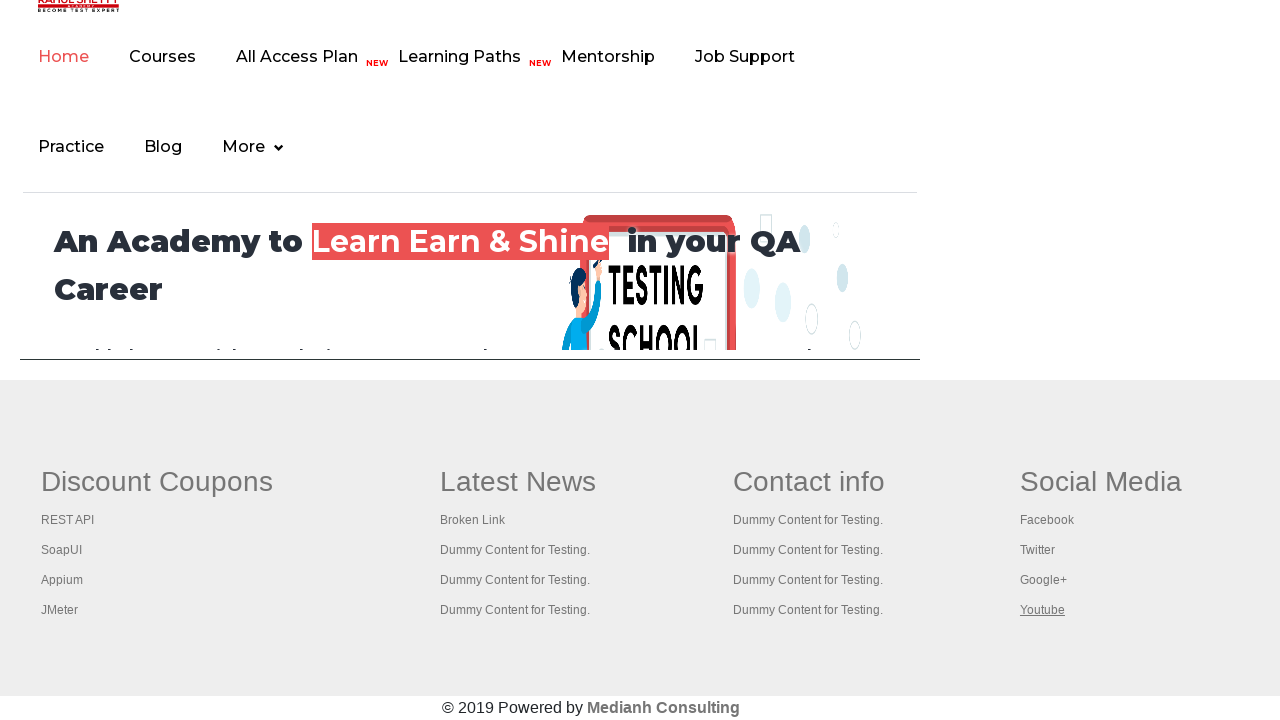

Retrieved title of tab 20: Practice Page
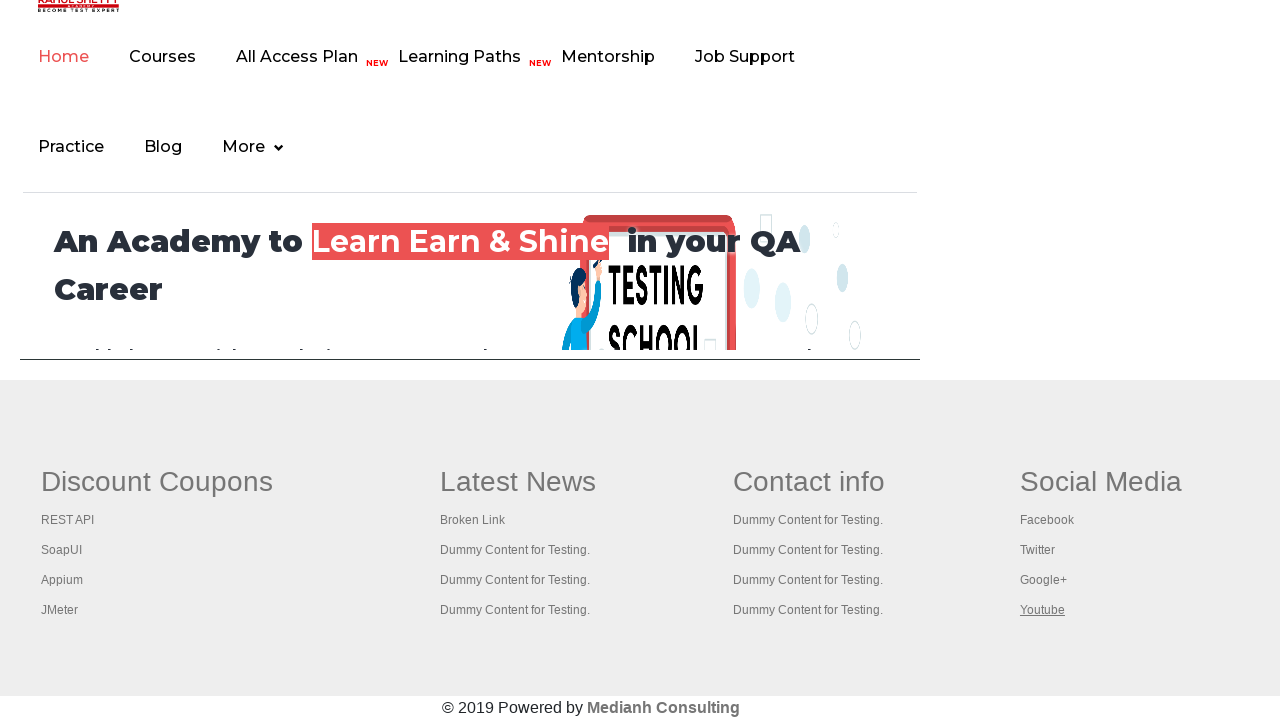

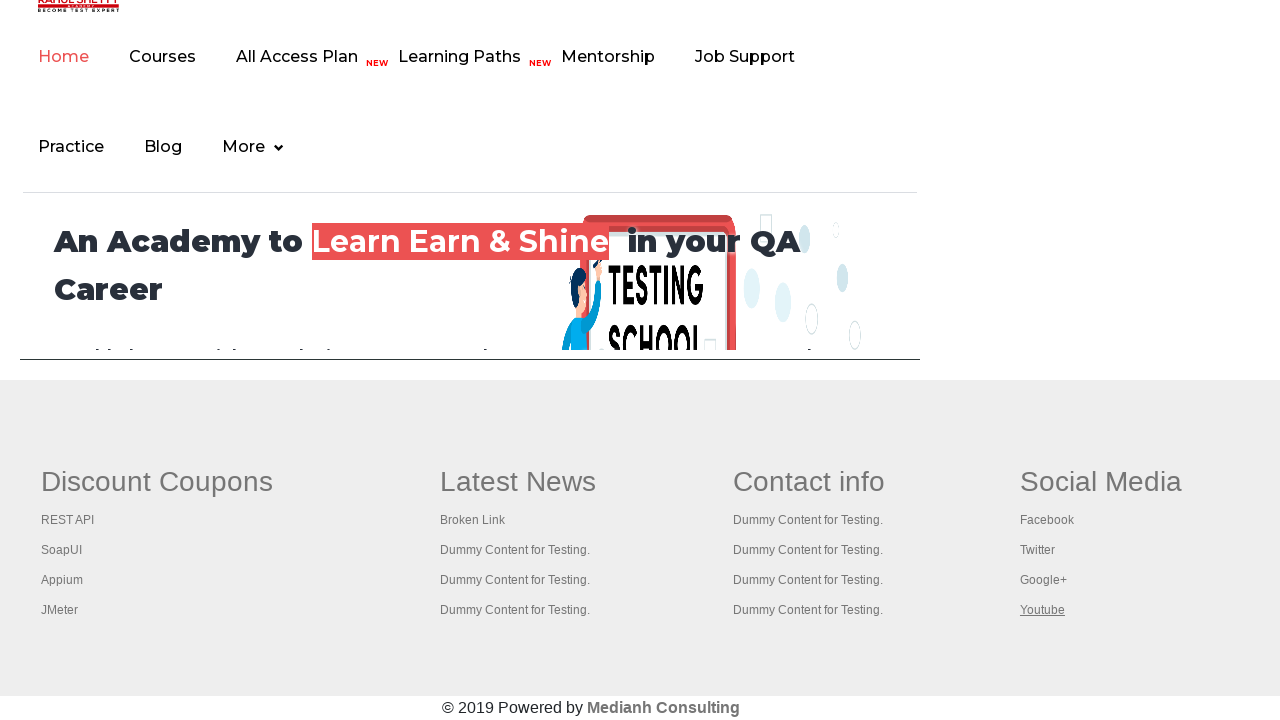